Tests selecting all checkboxes on the page and then conditionally unchecking specific ones

Starting URL: https://automationfc.github.io/multiple-fields/

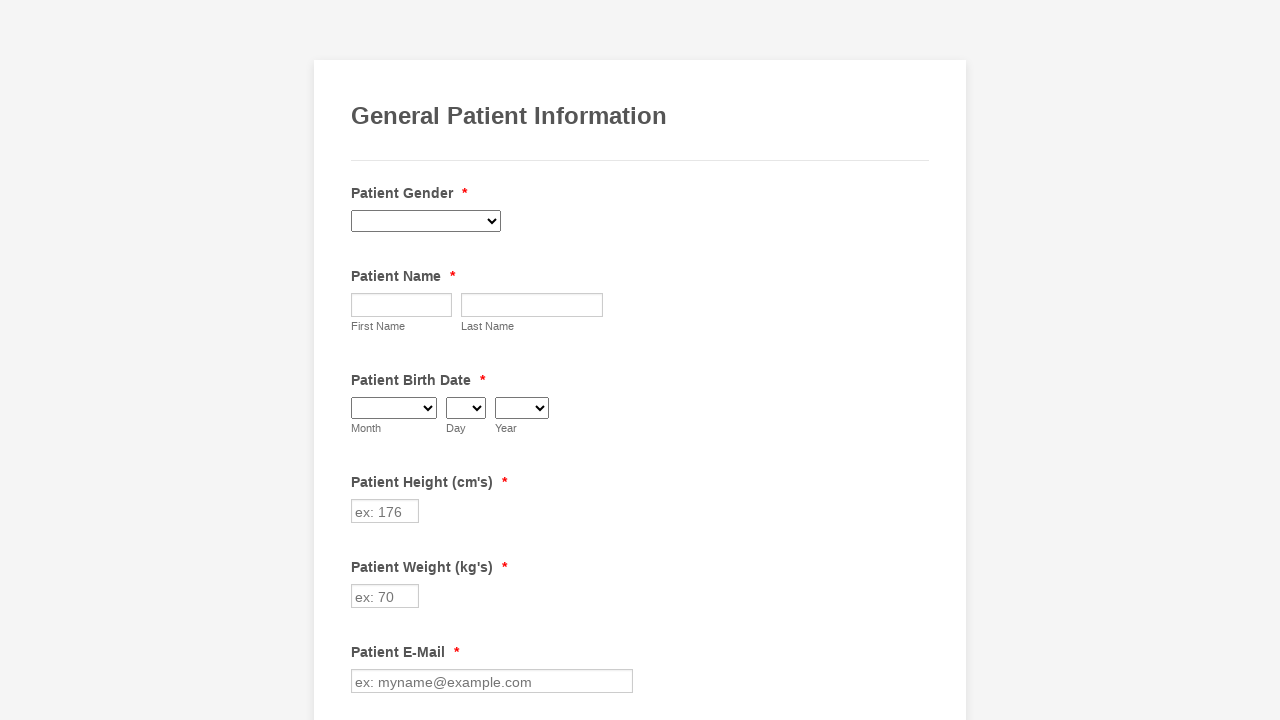

Navigated to multiple fields test page
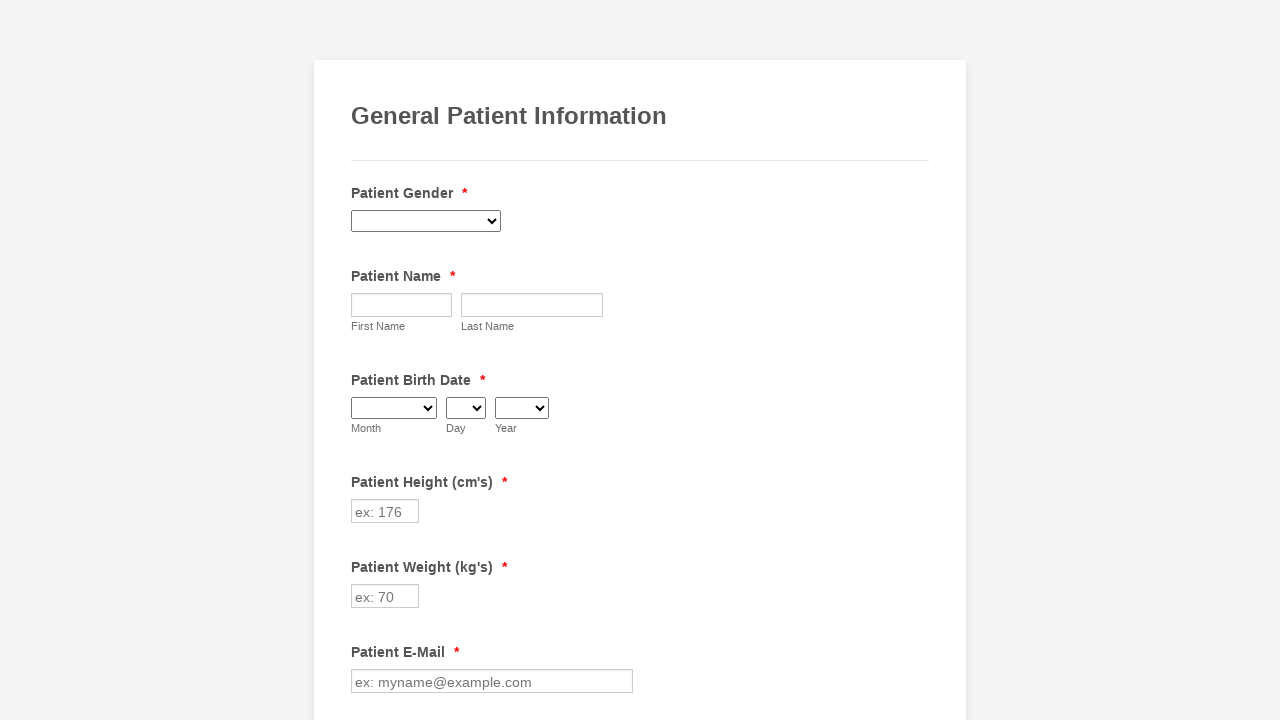

Clicked a checkbox to select it at (362, 360) on input.form-checkbox >> nth=0
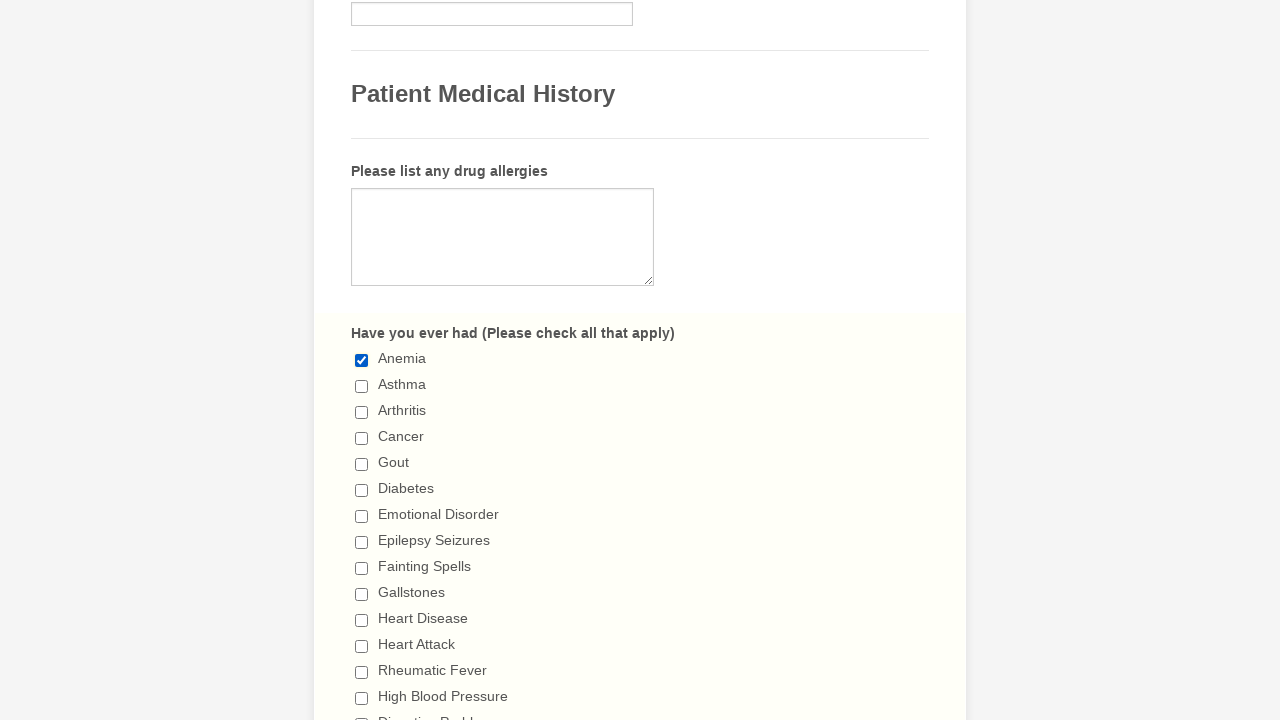

Waited 2 seconds after checkbox click
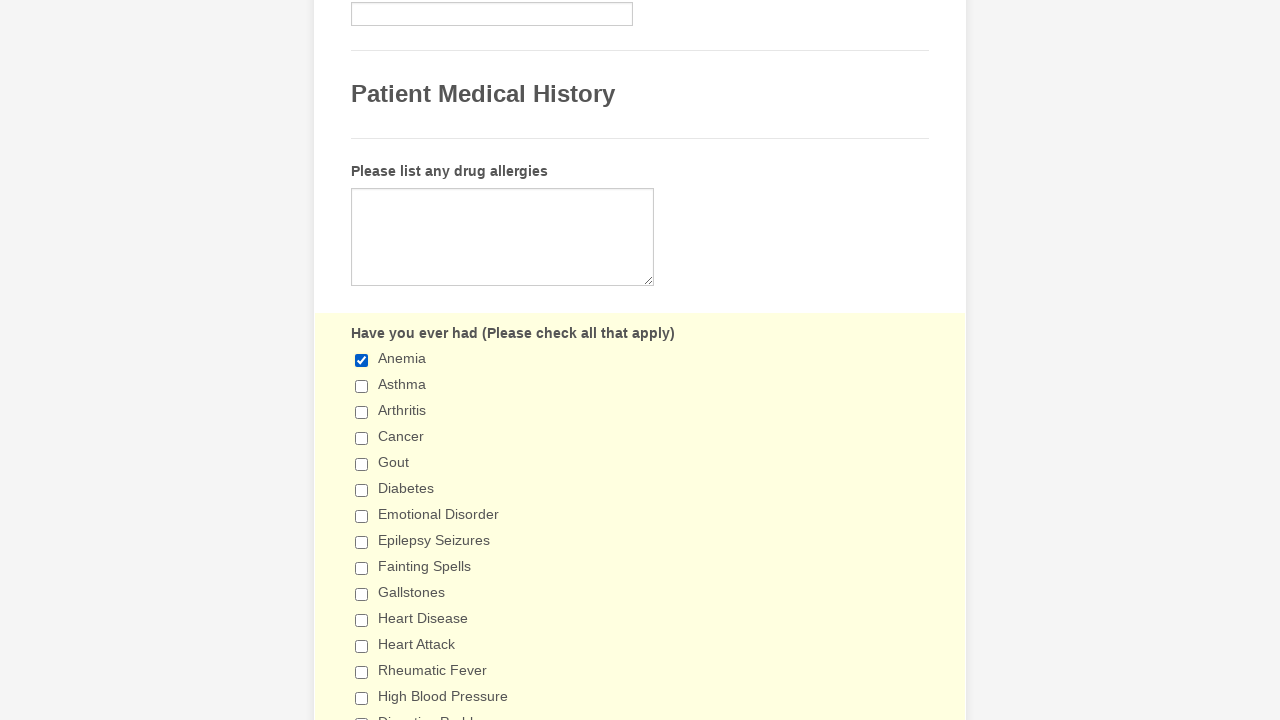

Clicked a checkbox to select it at (362, 386) on input.form-checkbox >> nth=1
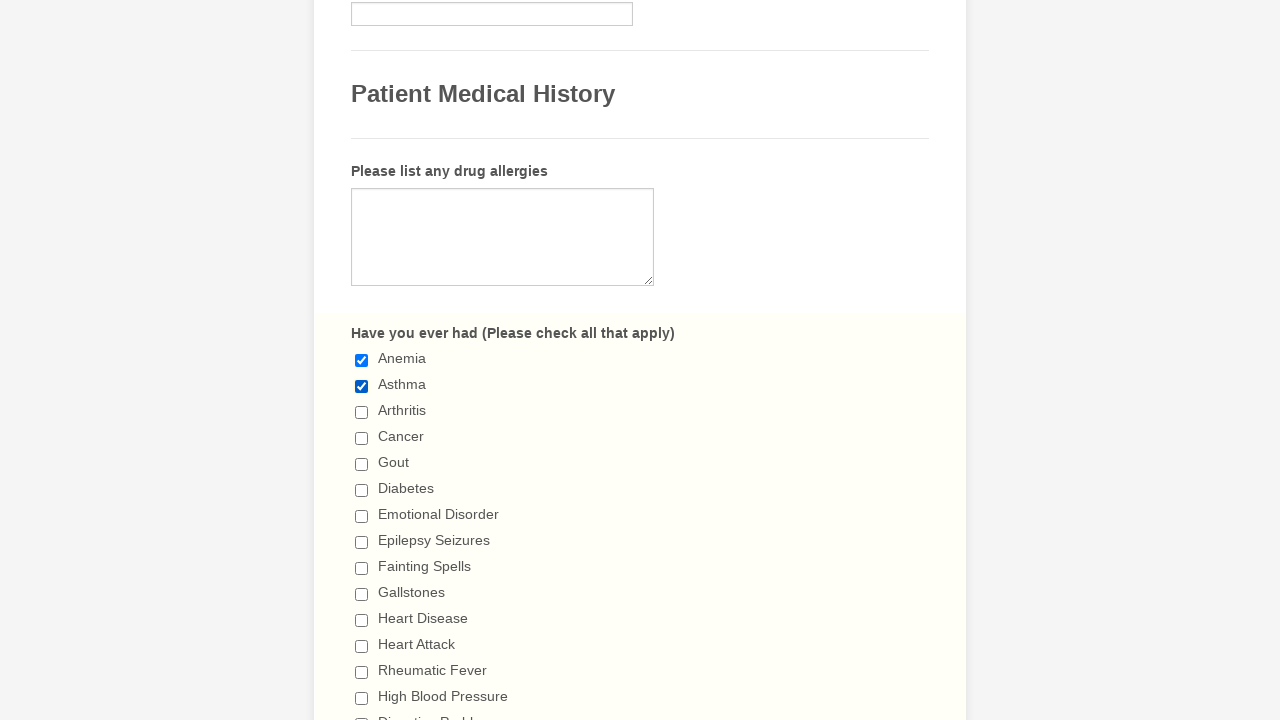

Waited 2 seconds after checkbox click
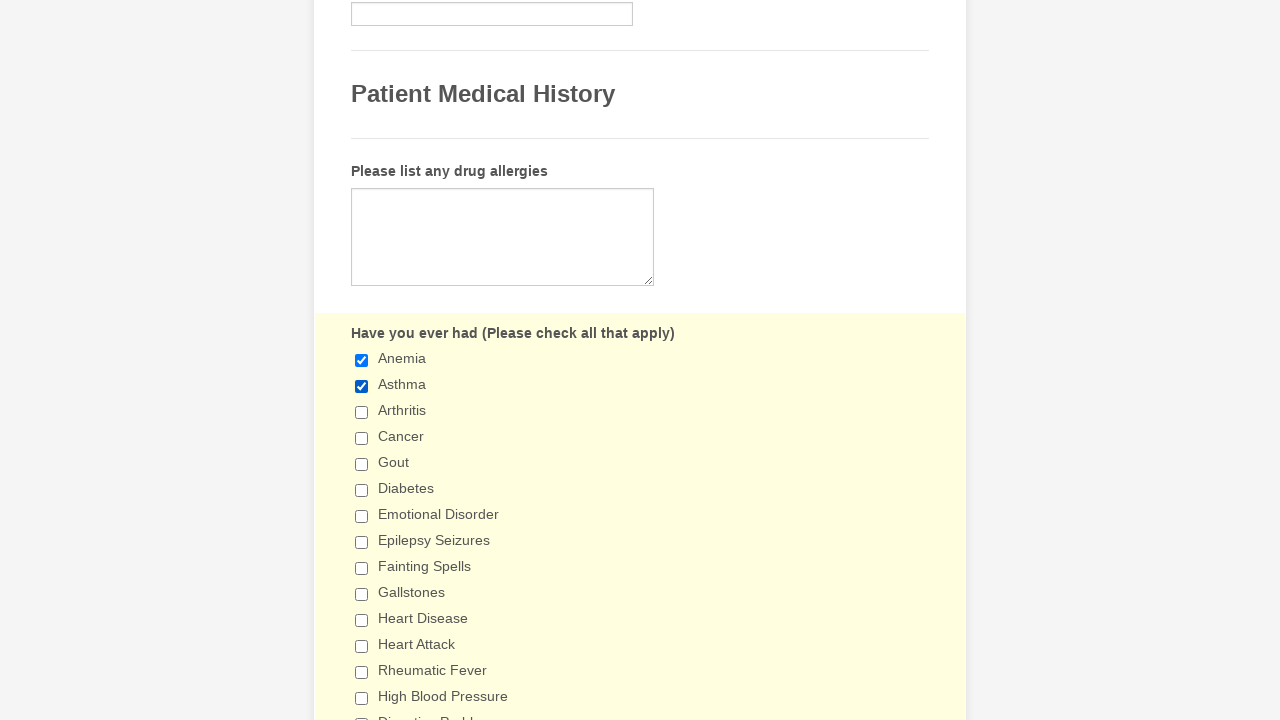

Clicked a checkbox to select it at (362, 412) on input.form-checkbox >> nth=2
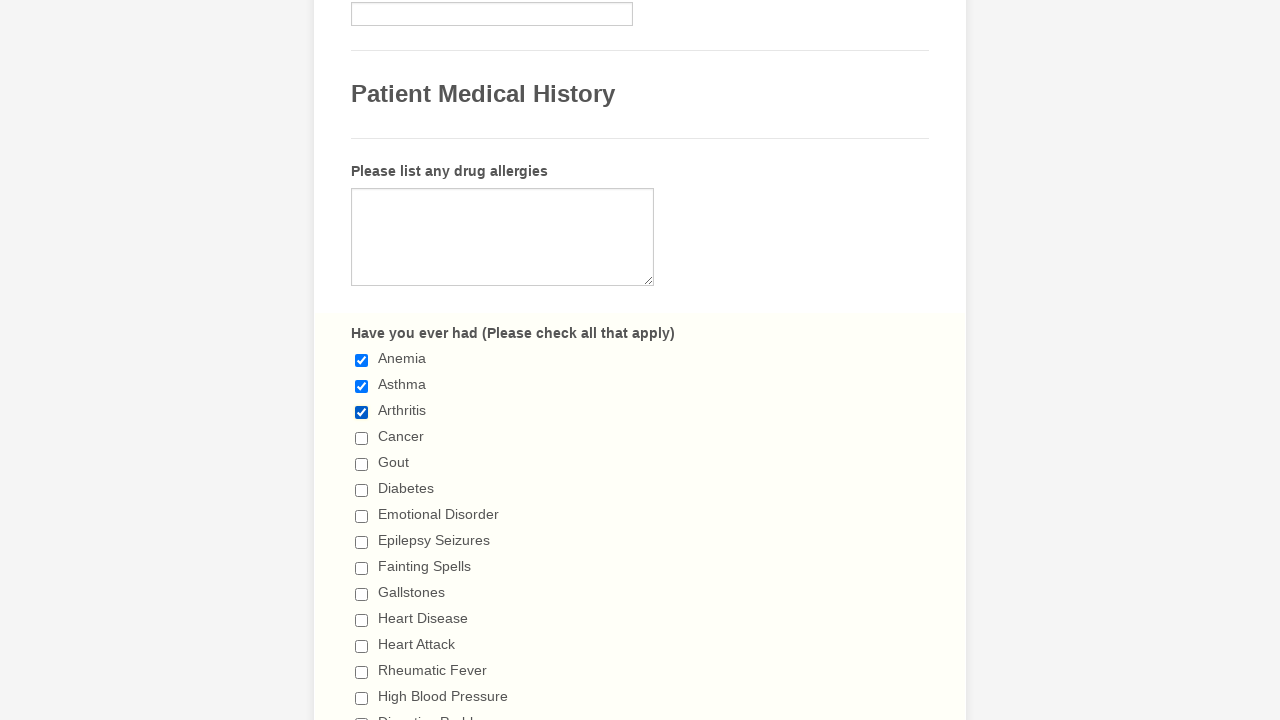

Waited 2 seconds after checkbox click
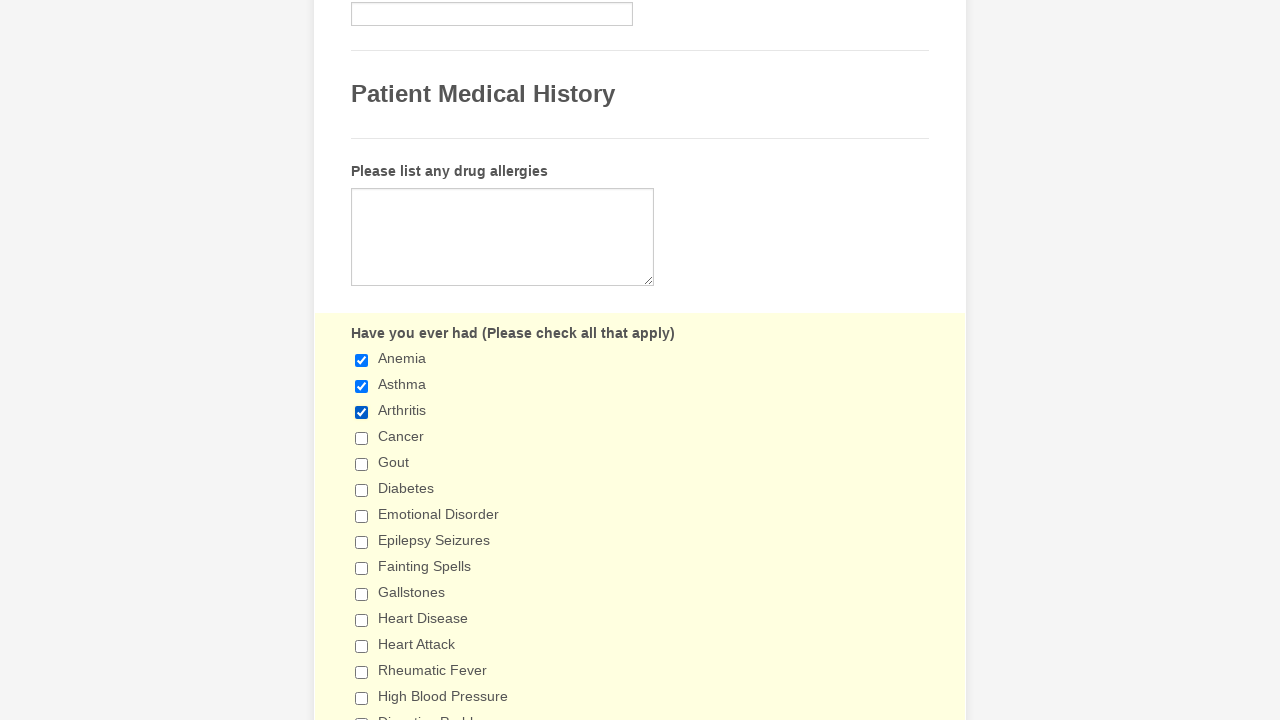

Clicked a checkbox to select it at (362, 438) on input.form-checkbox >> nth=3
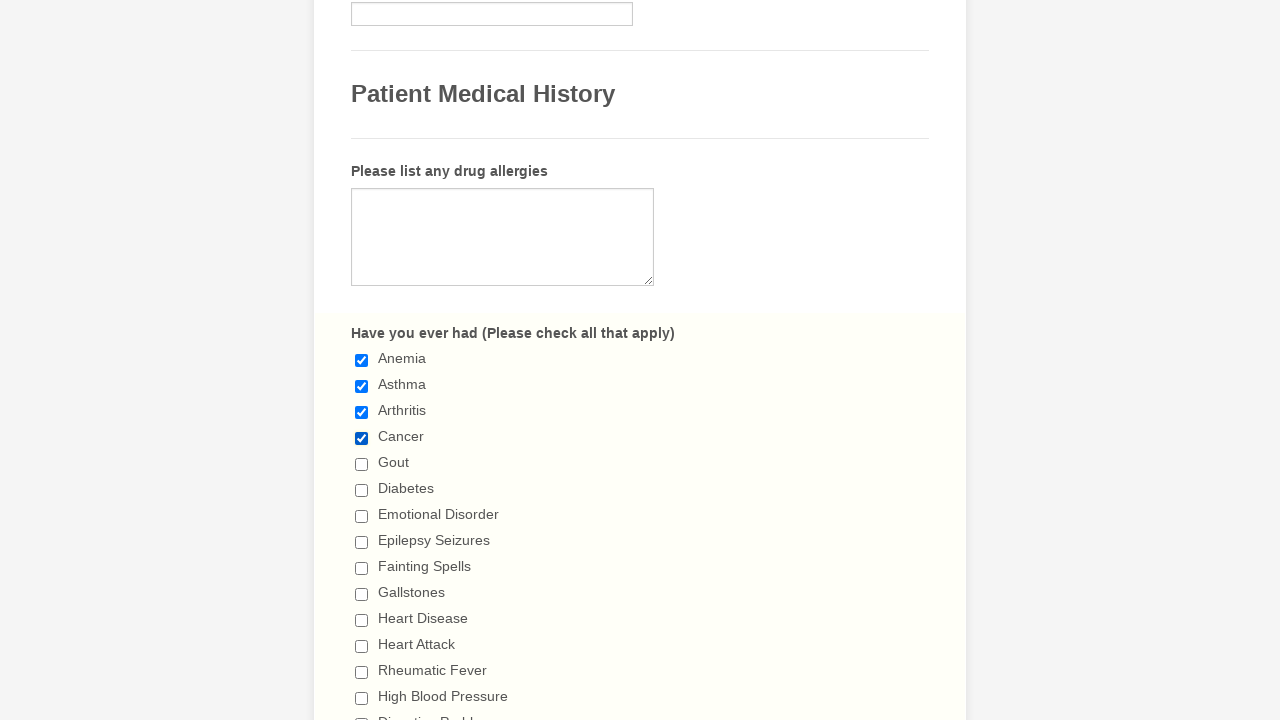

Waited 2 seconds after checkbox click
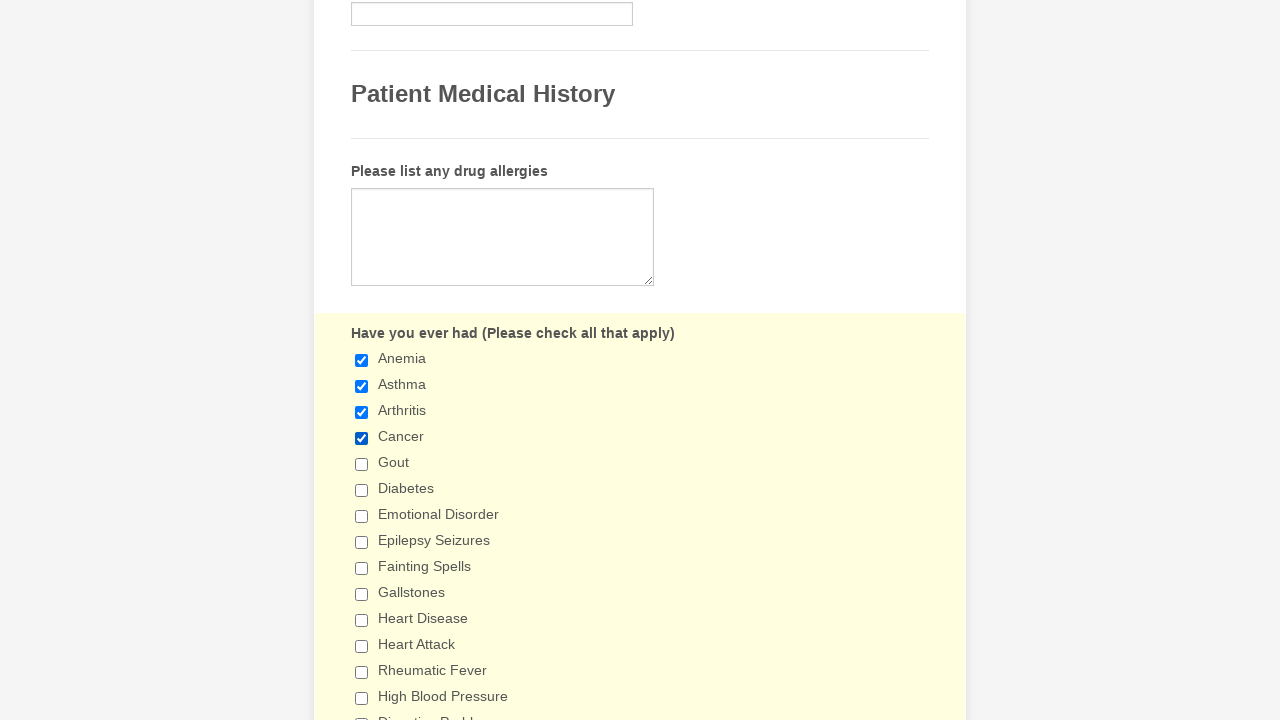

Clicked a checkbox to select it at (362, 464) on input.form-checkbox >> nth=4
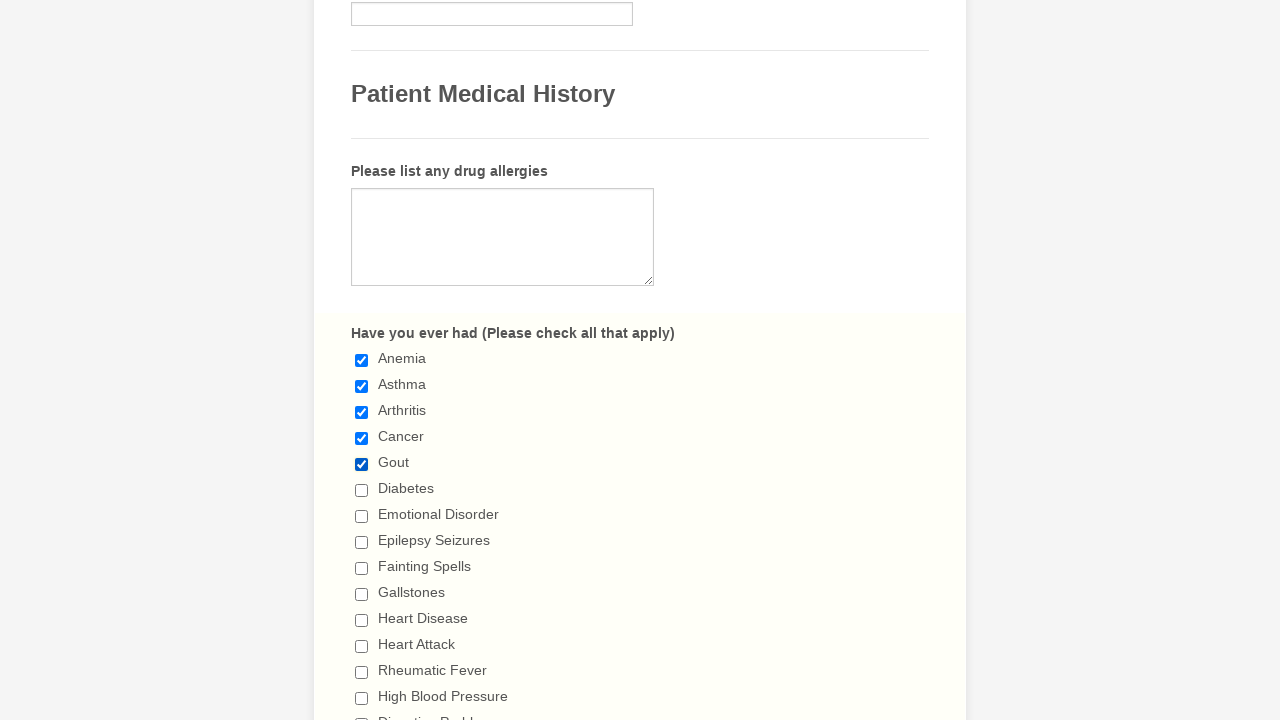

Waited 2 seconds after checkbox click
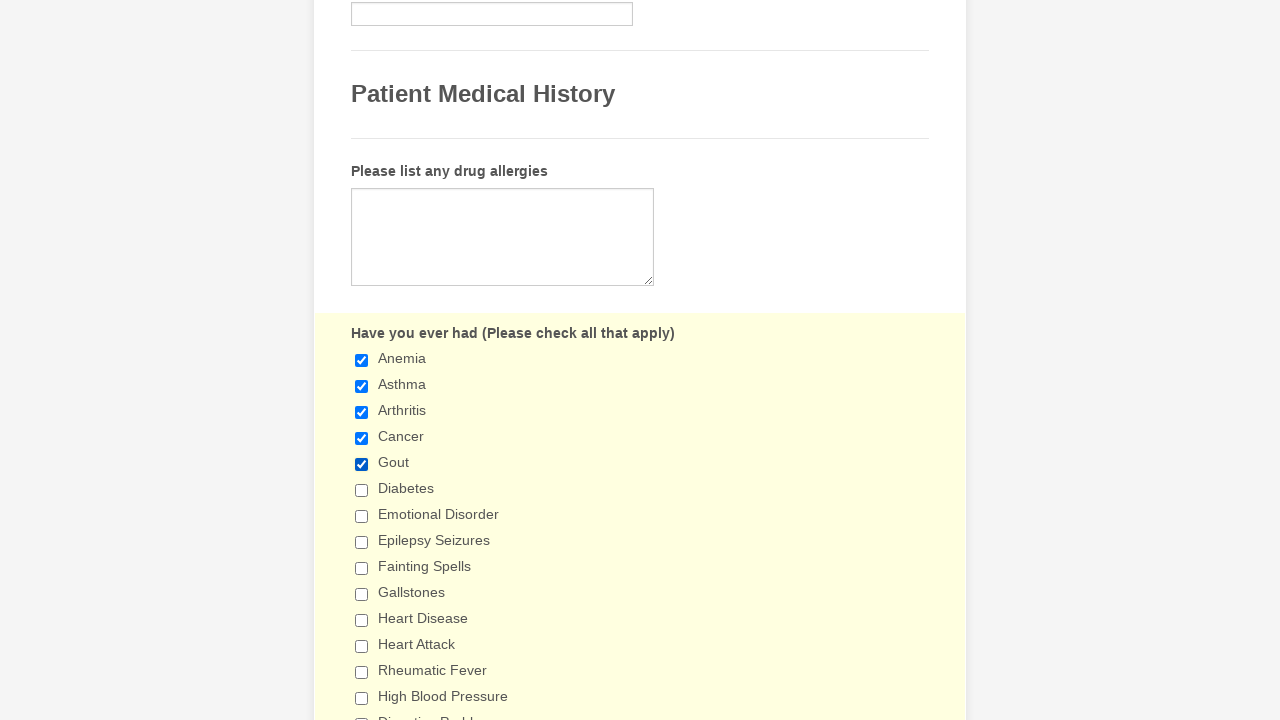

Clicked a checkbox to select it at (362, 490) on input.form-checkbox >> nth=5
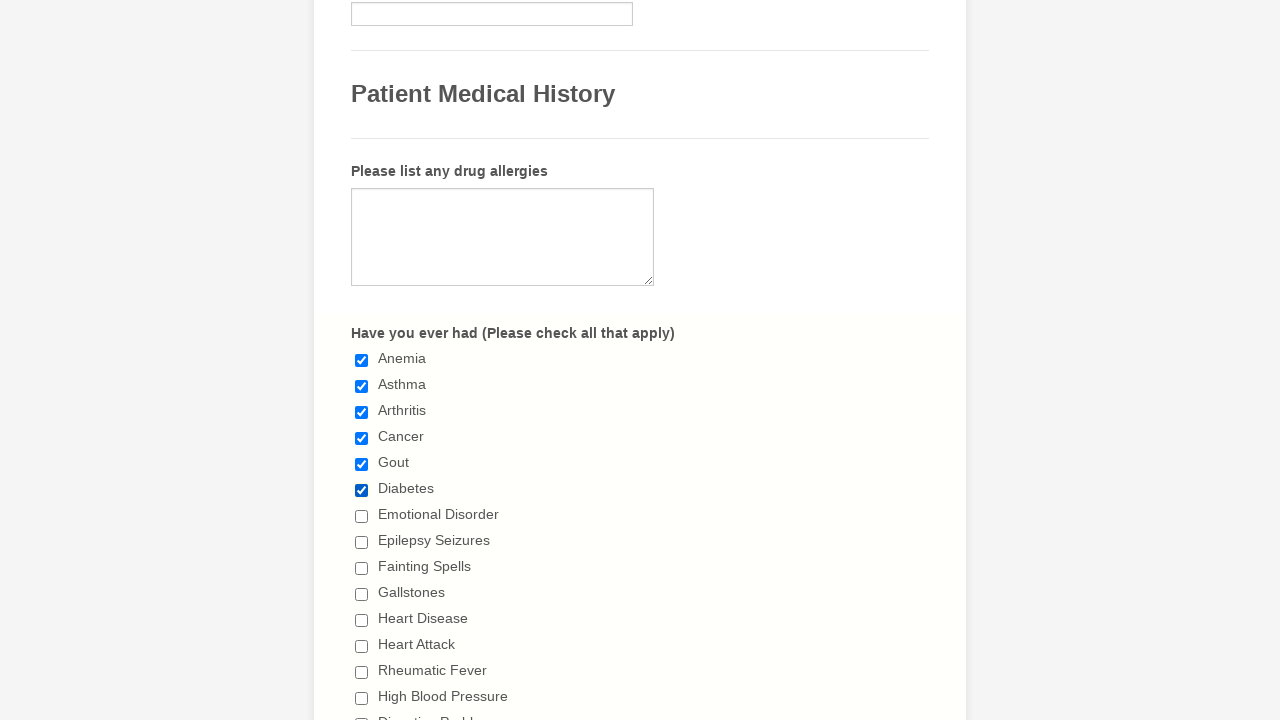

Waited 2 seconds after checkbox click
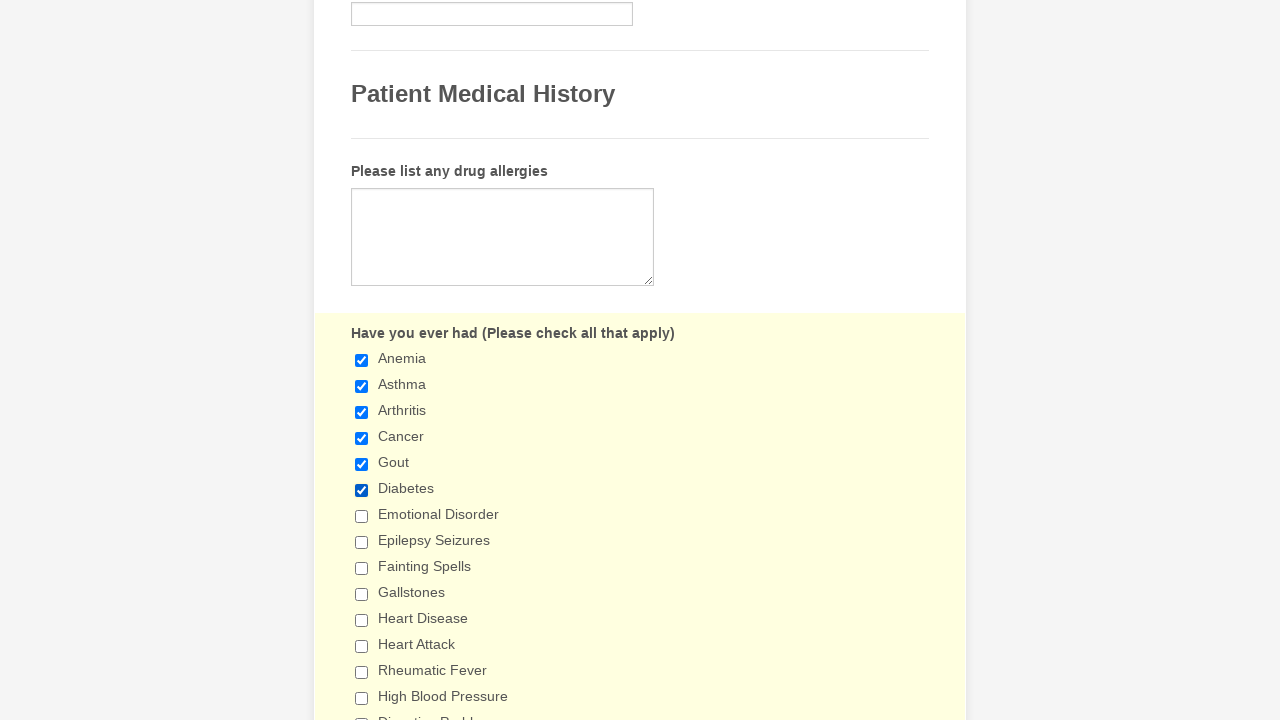

Clicked a checkbox to select it at (362, 516) on input.form-checkbox >> nth=6
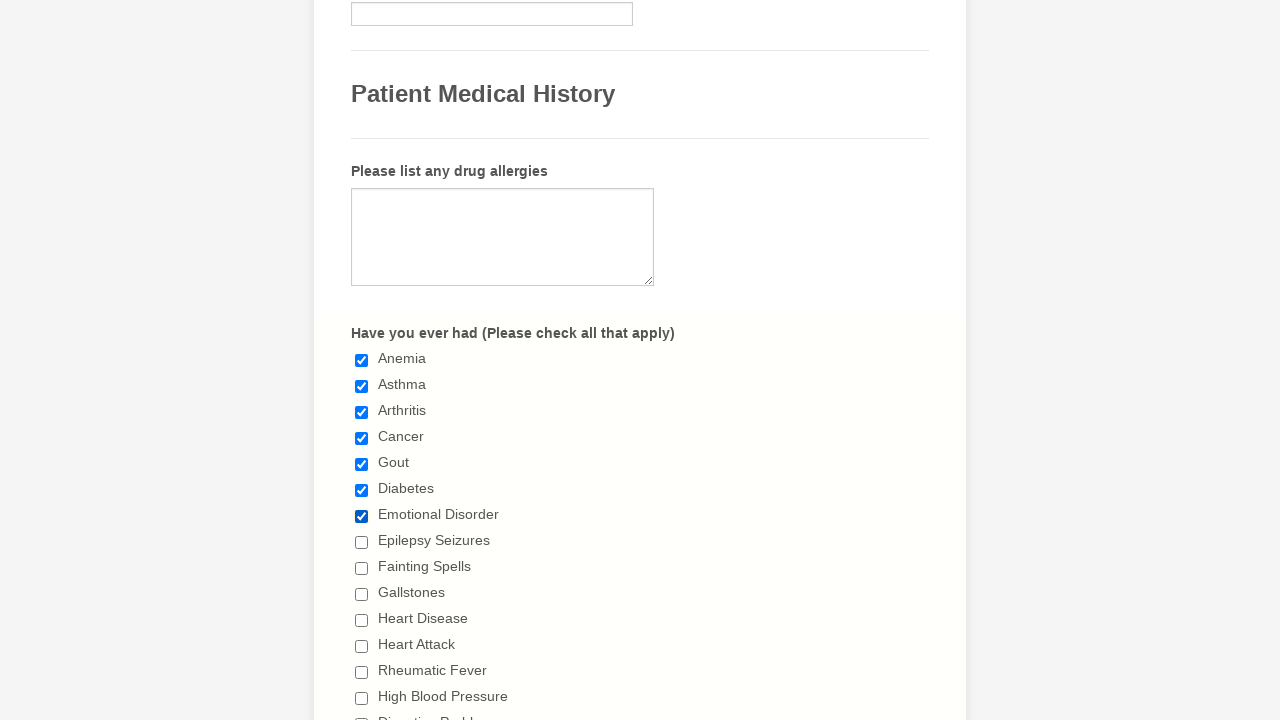

Waited 2 seconds after checkbox click
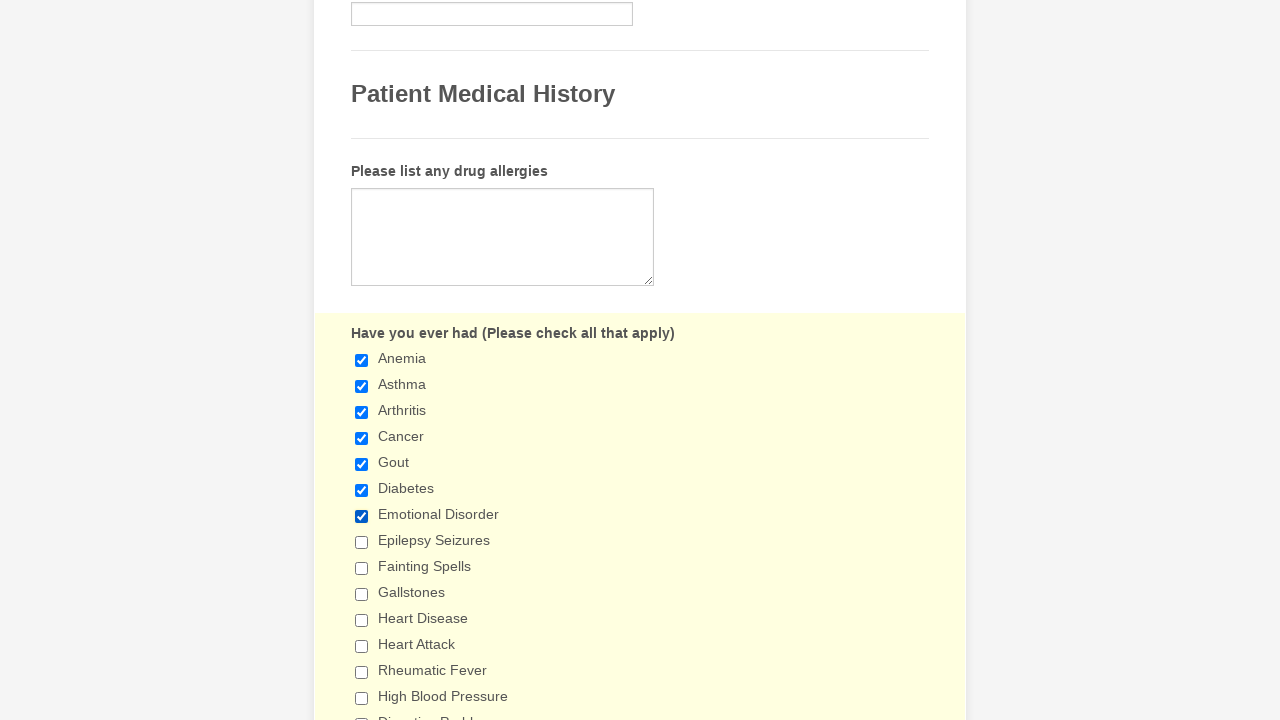

Clicked a checkbox to select it at (362, 542) on input.form-checkbox >> nth=7
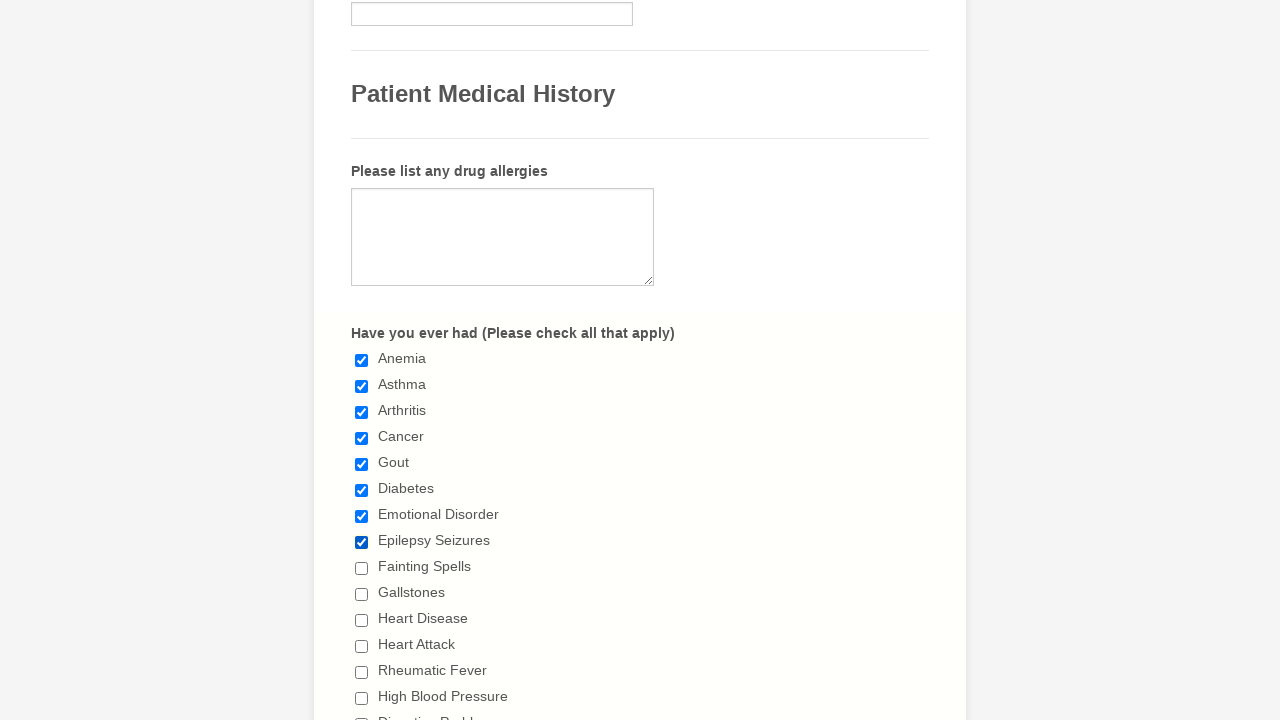

Waited 2 seconds after checkbox click
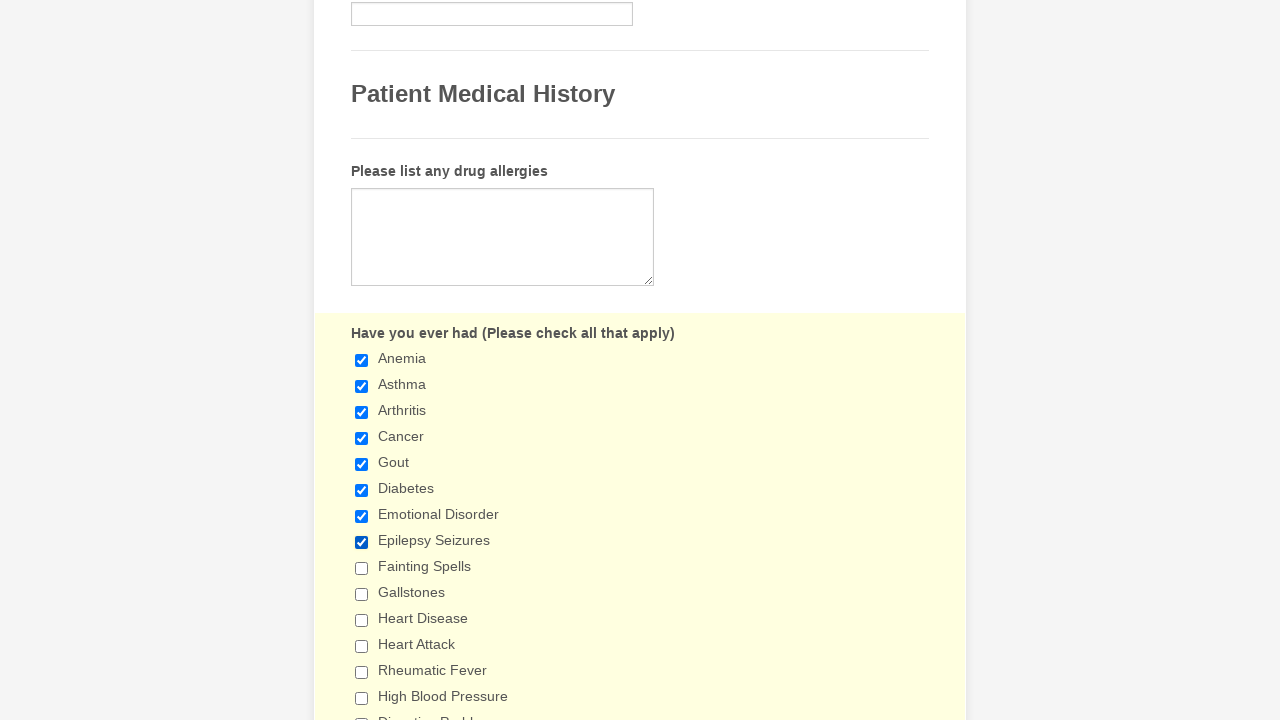

Clicked a checkbox to select it at (362, 568) on input.form-checkbox >> nth=8
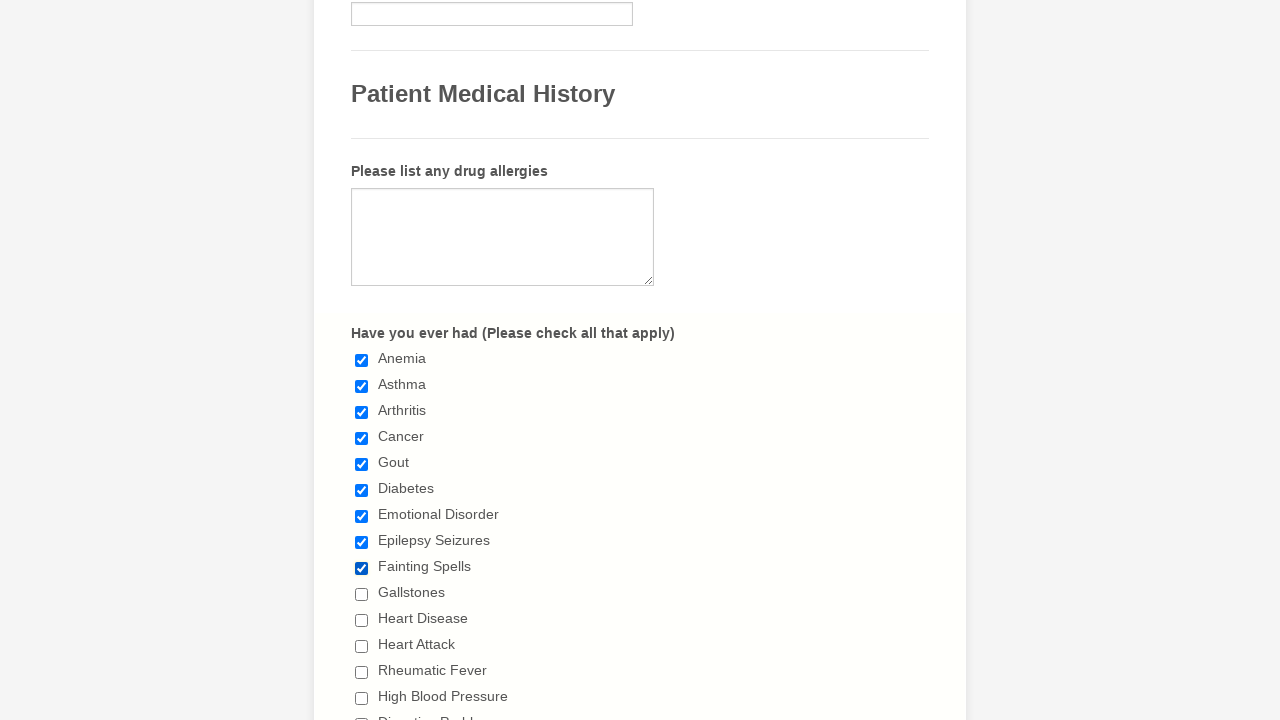

Waited 2 seconds after checkbox click
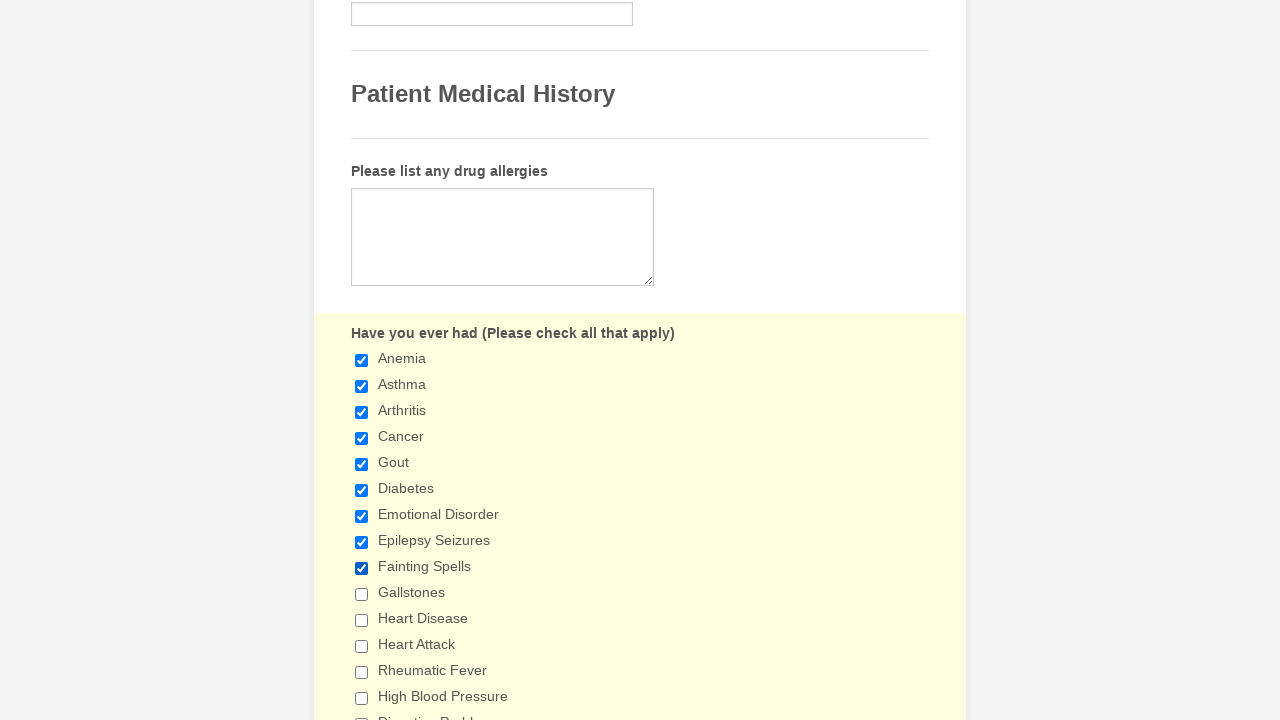

Clicked a checkbox to select it at (362, 594) on input.form-checkbox >> nth=9
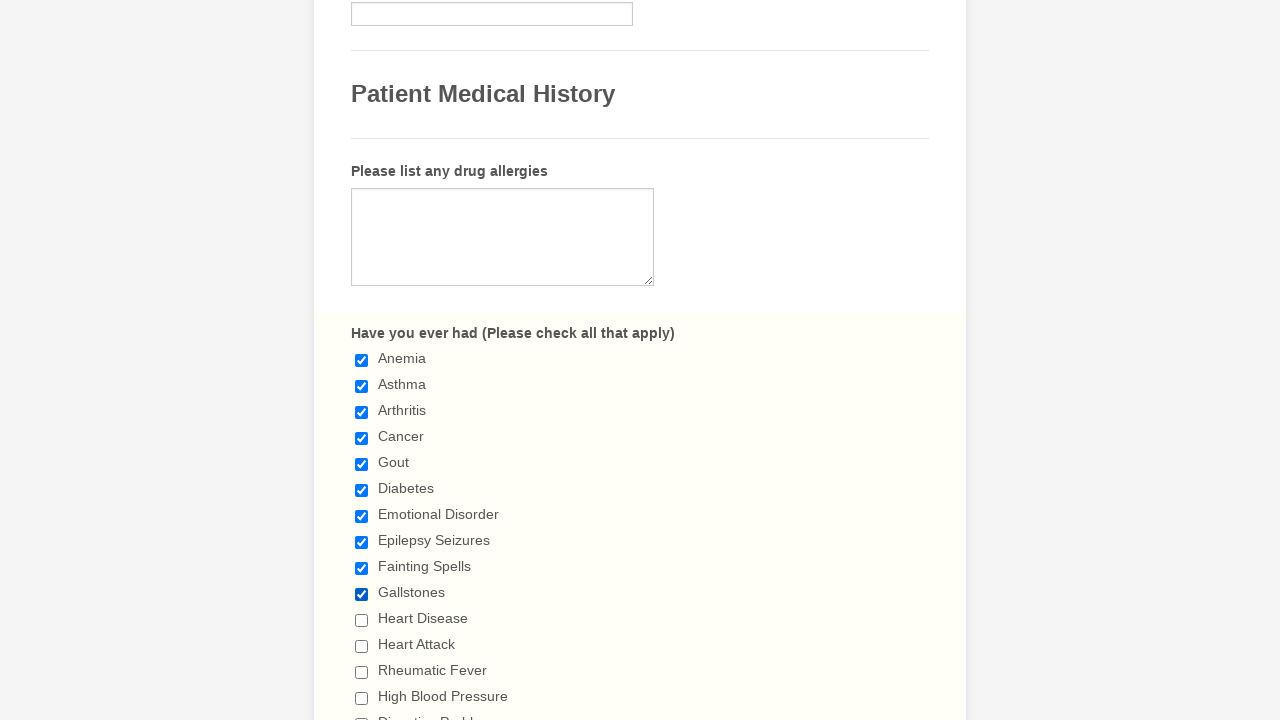

Waited 2 seconds after checkbox click
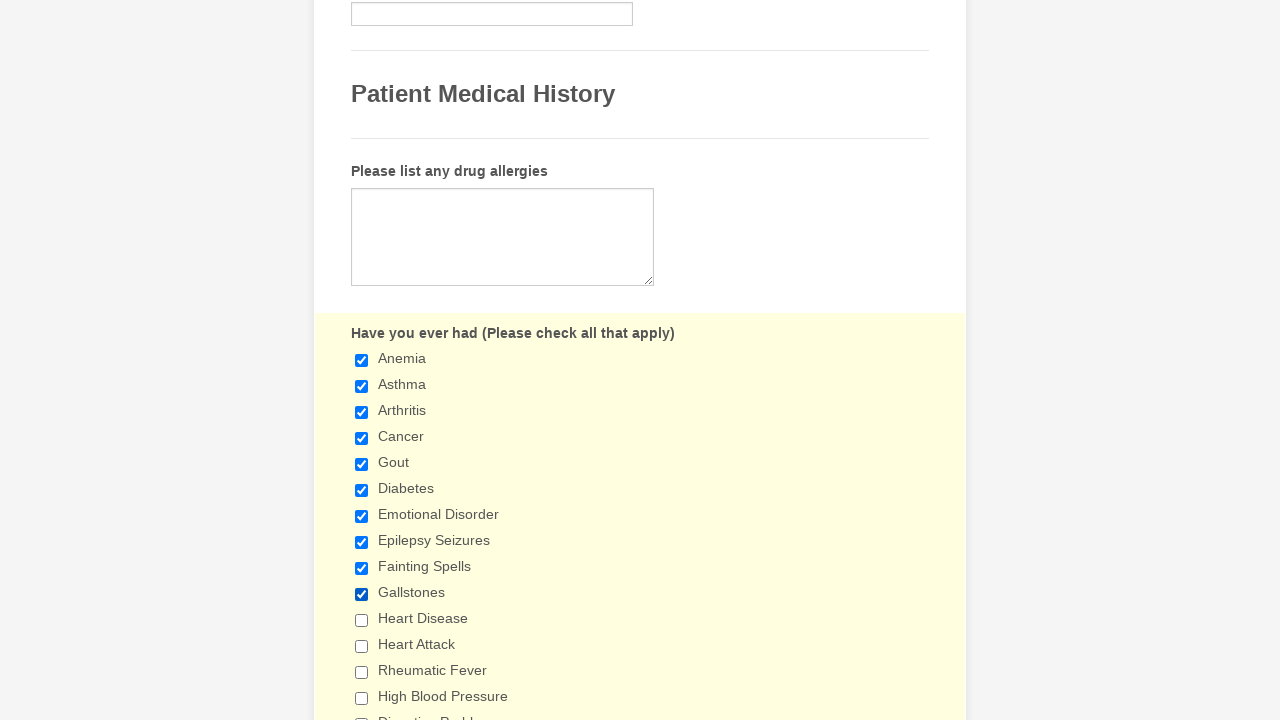

Clicked a checkbox to select it at (362, 620) on input.form-checkbox >> nth=10
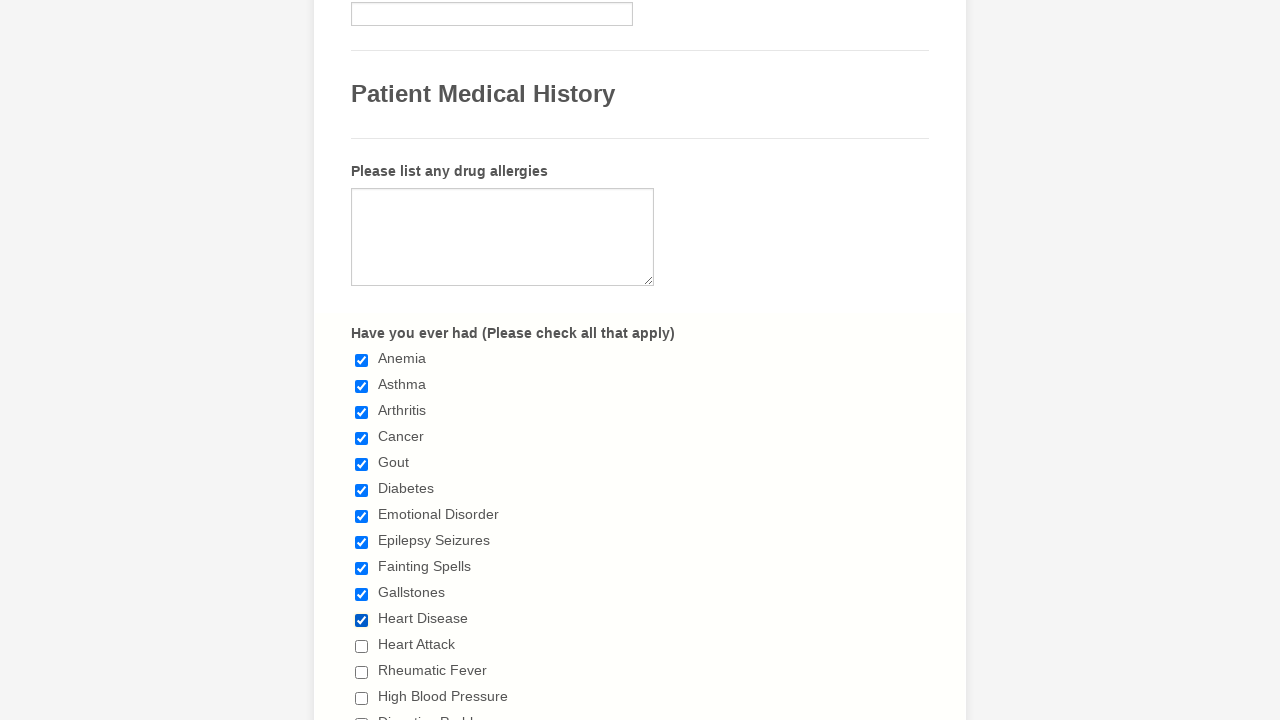

Waited 2 seconds after checkbox click
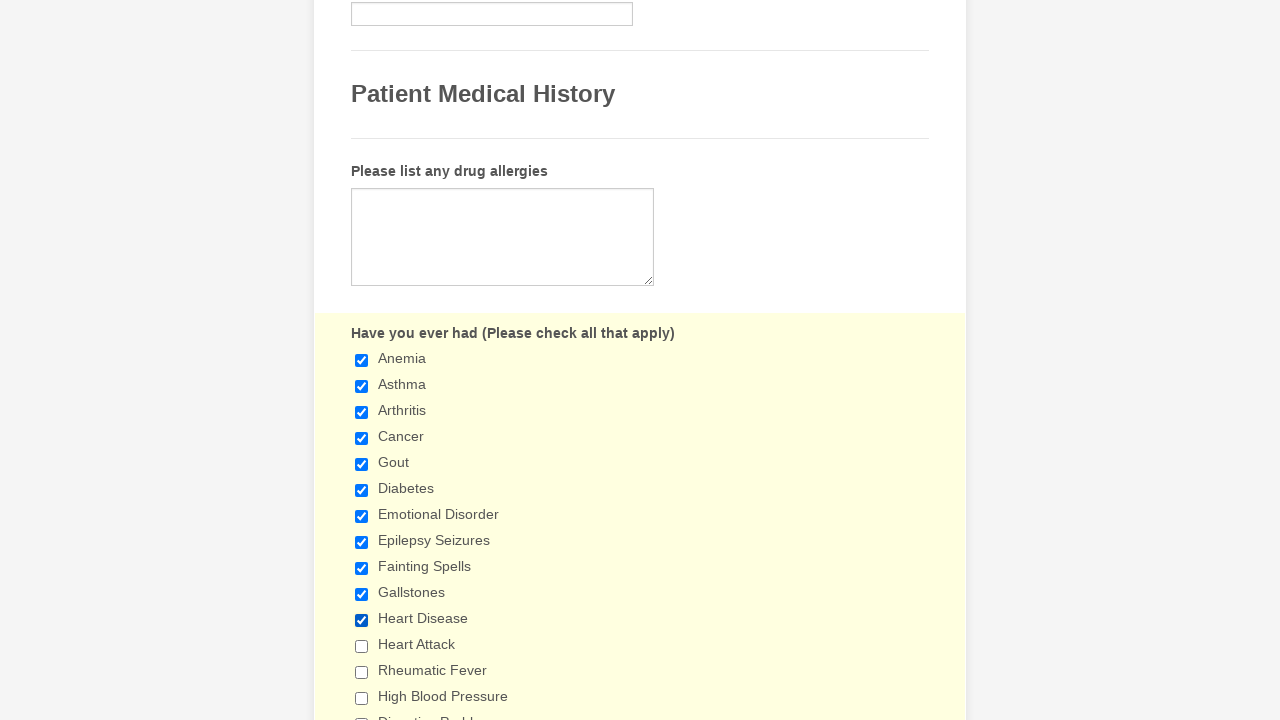

Clicked a checkbox to select it at (362, 646) on input.form-checkbox >> nth=11
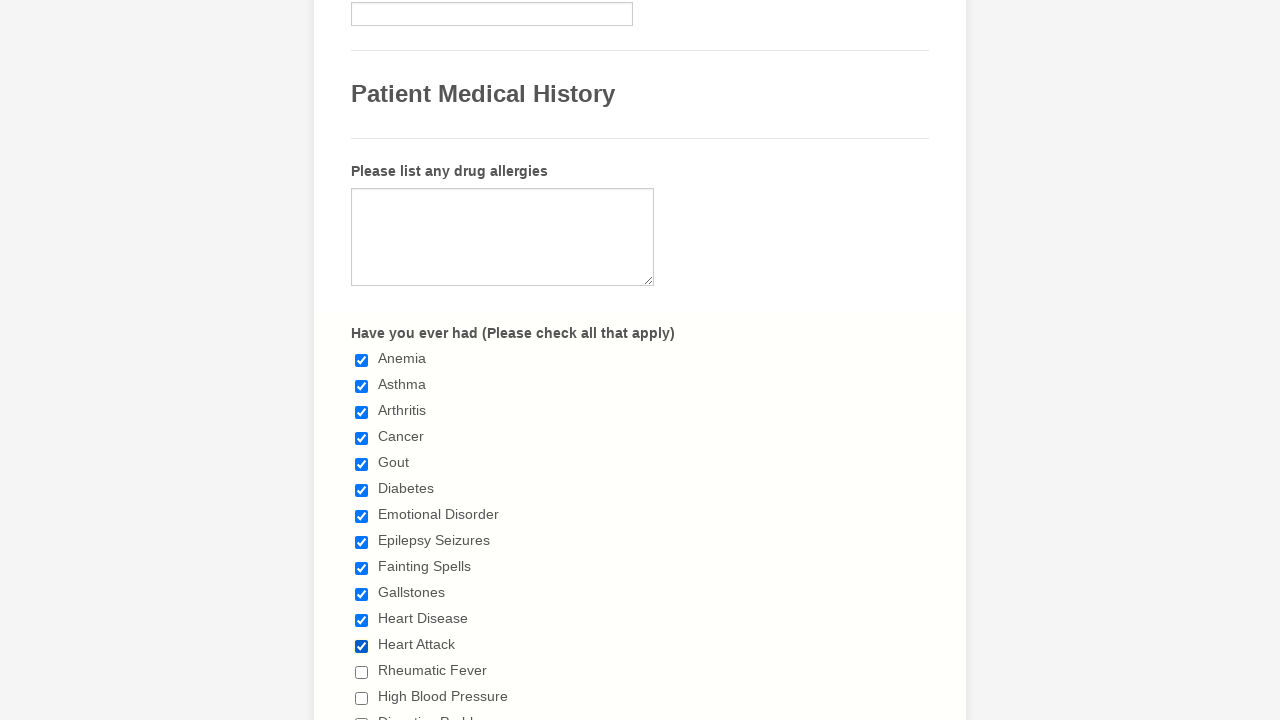

Waited 2 seconds after checkbox click
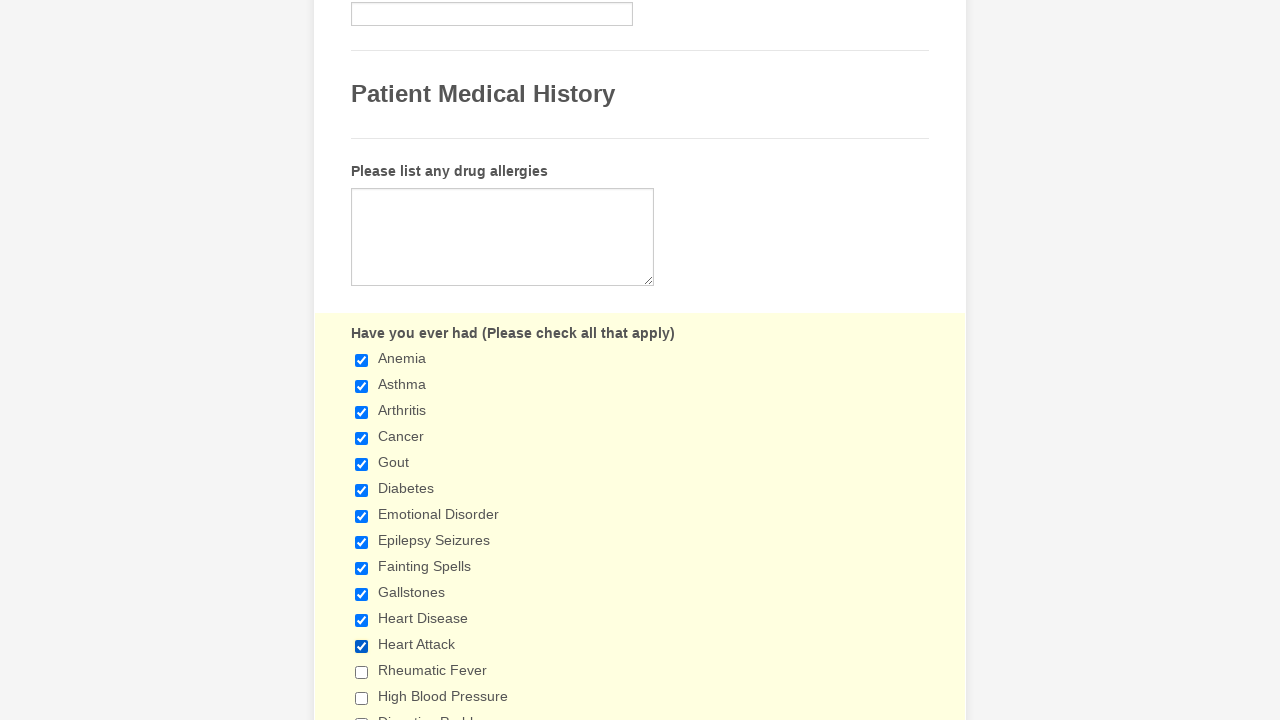

Clicked a checkbox to select it at (362, 672) on input.form-checkbox >> nth=12
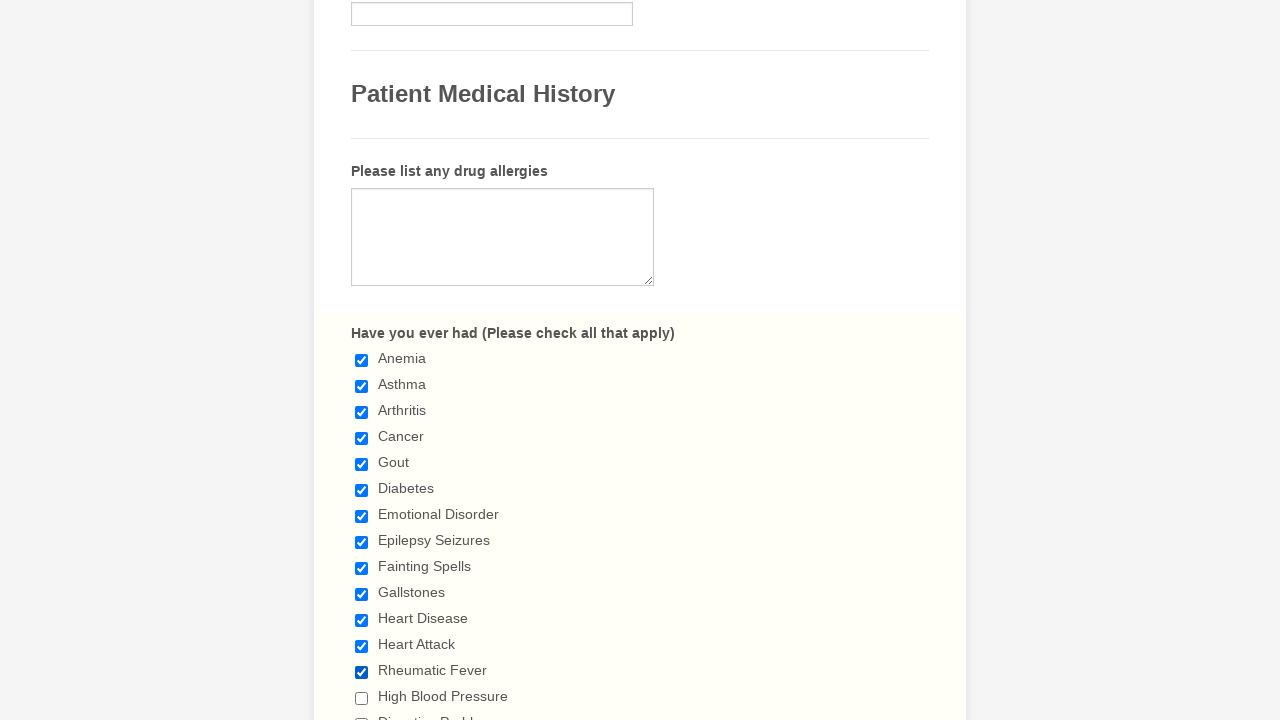

Waited 2 seconds after checkbox click
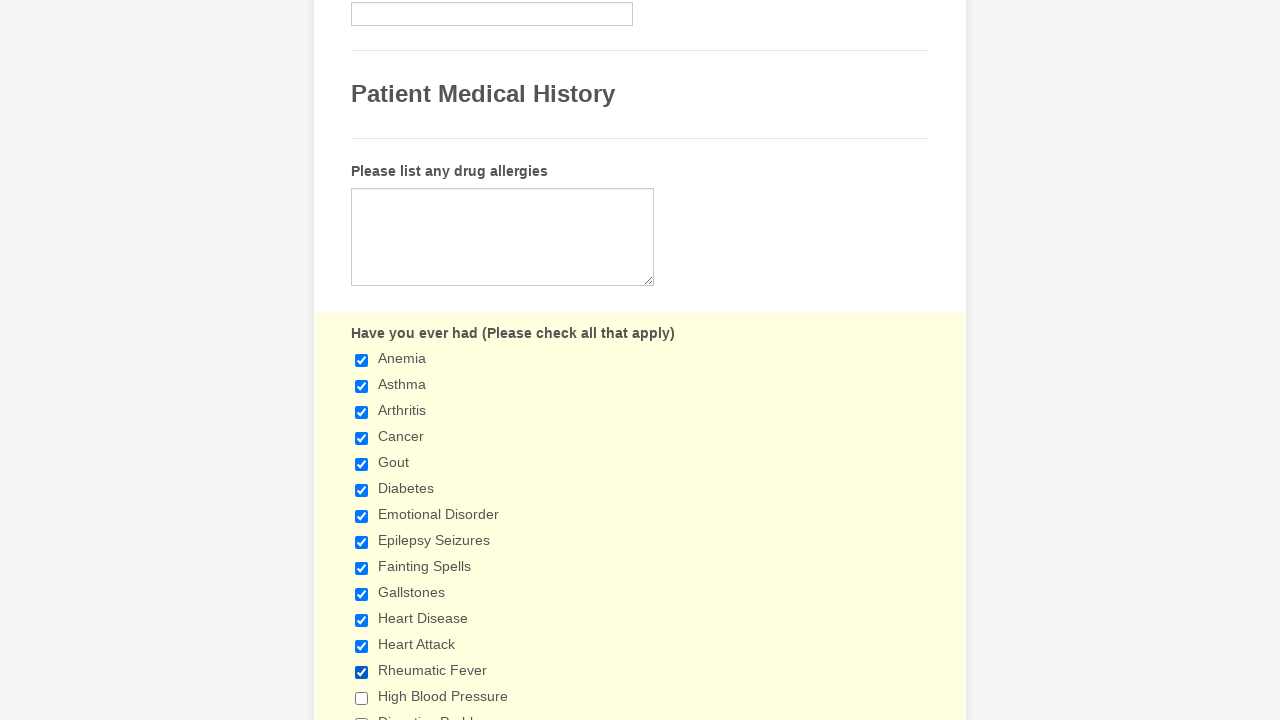

Clicked a checkbox to select it at (362, 698) on input.form-checkbox >> nth=13
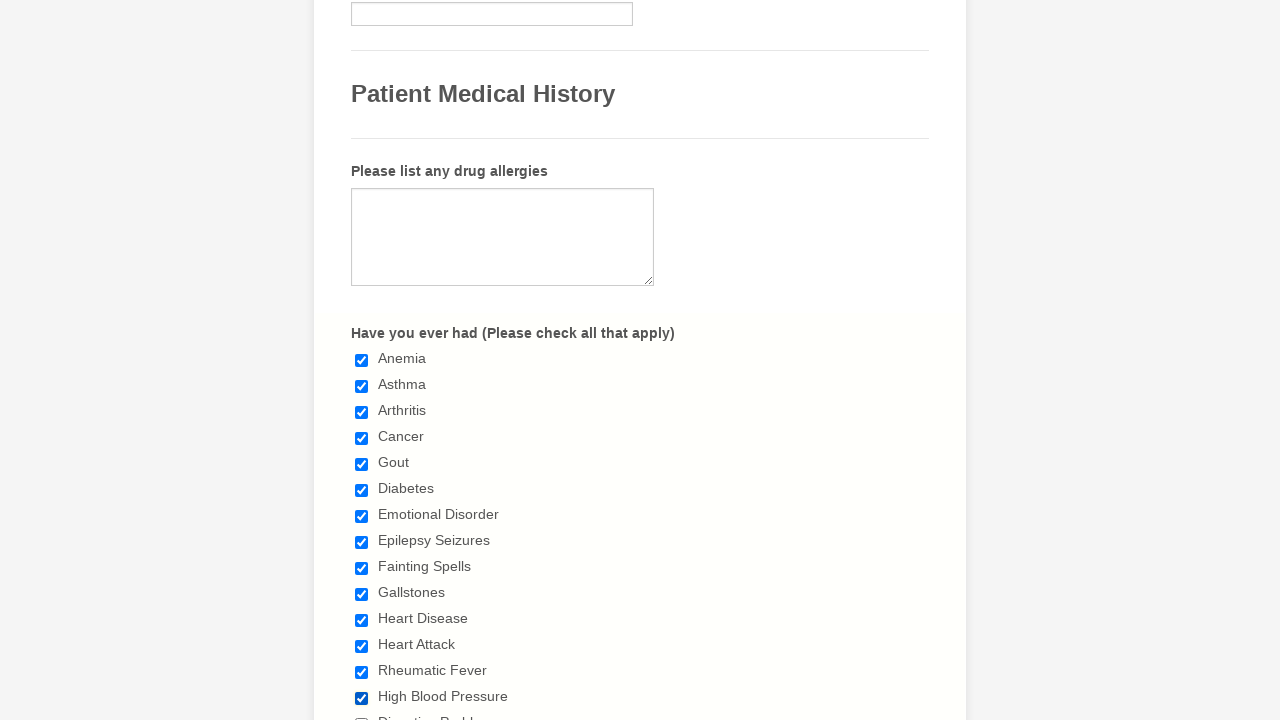

Waited 2 seconds after checkbox click
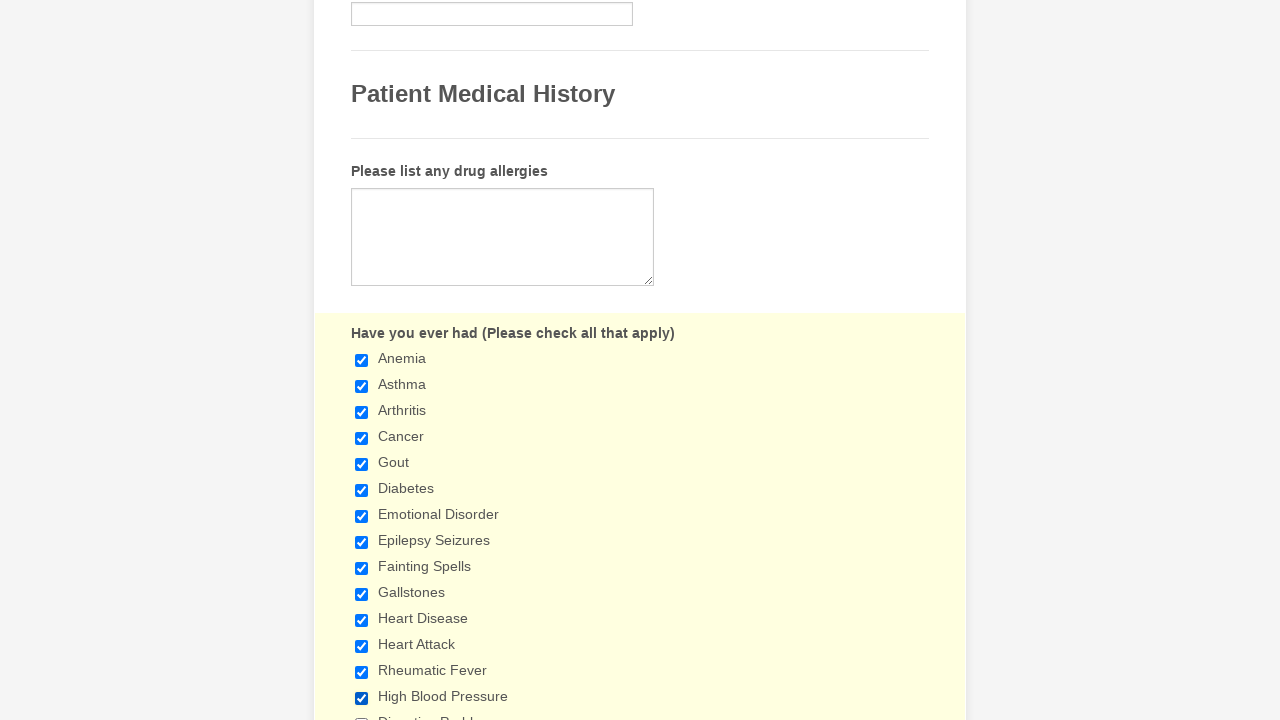

Clicked a checkbox to select it at (362, 714) on input.form-checkbox >> nth=14
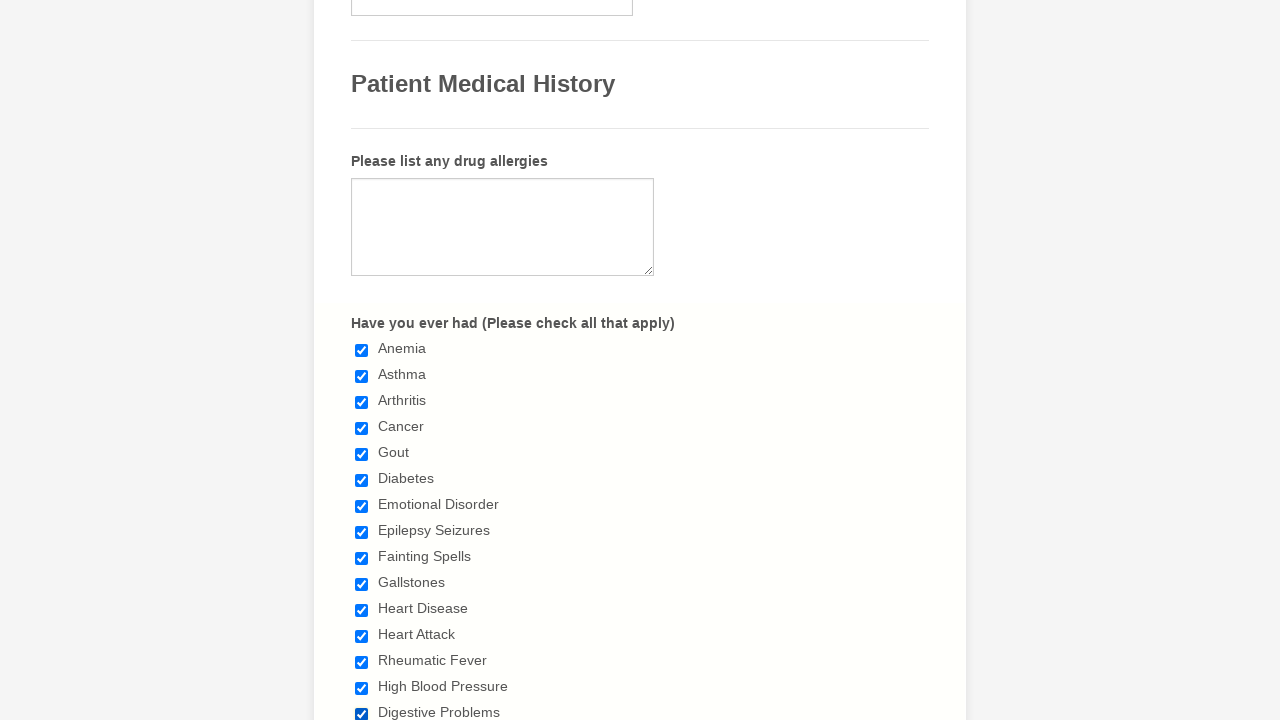

Waited 2 seconds after checkbox click
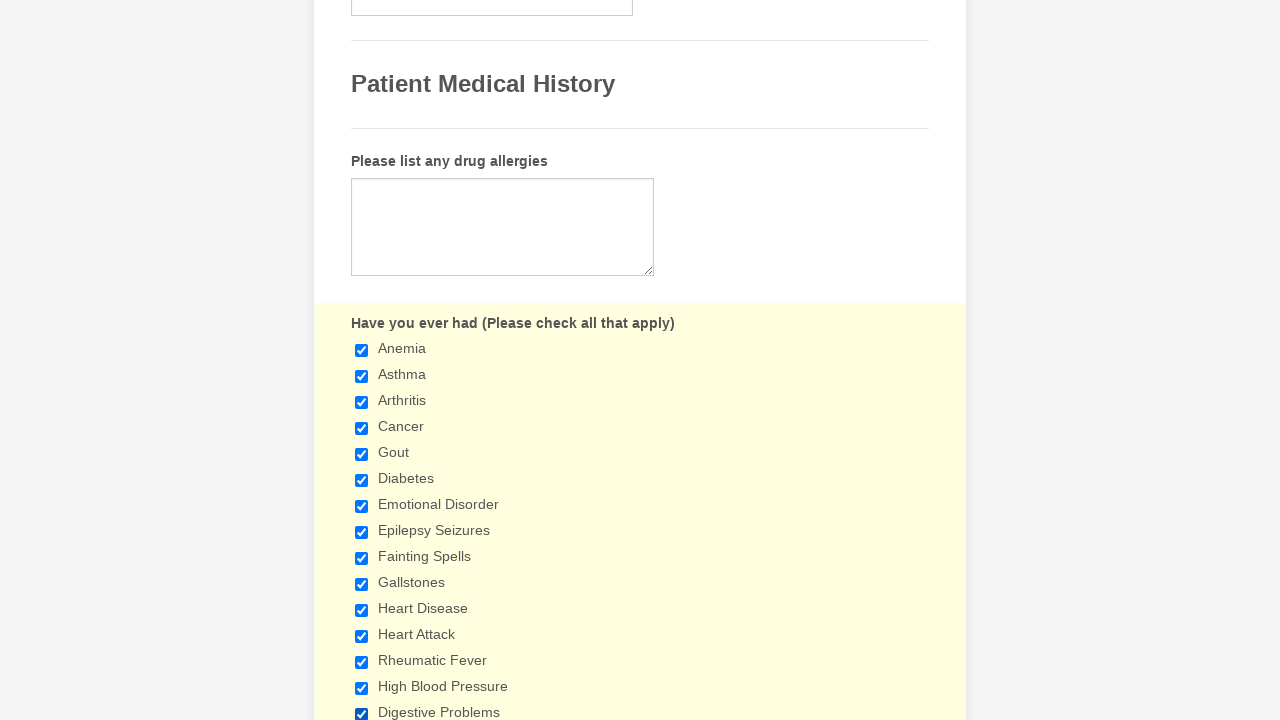

Clicked a checkbox to select it at (362, 360) on input.form-checkbox >> nth=15
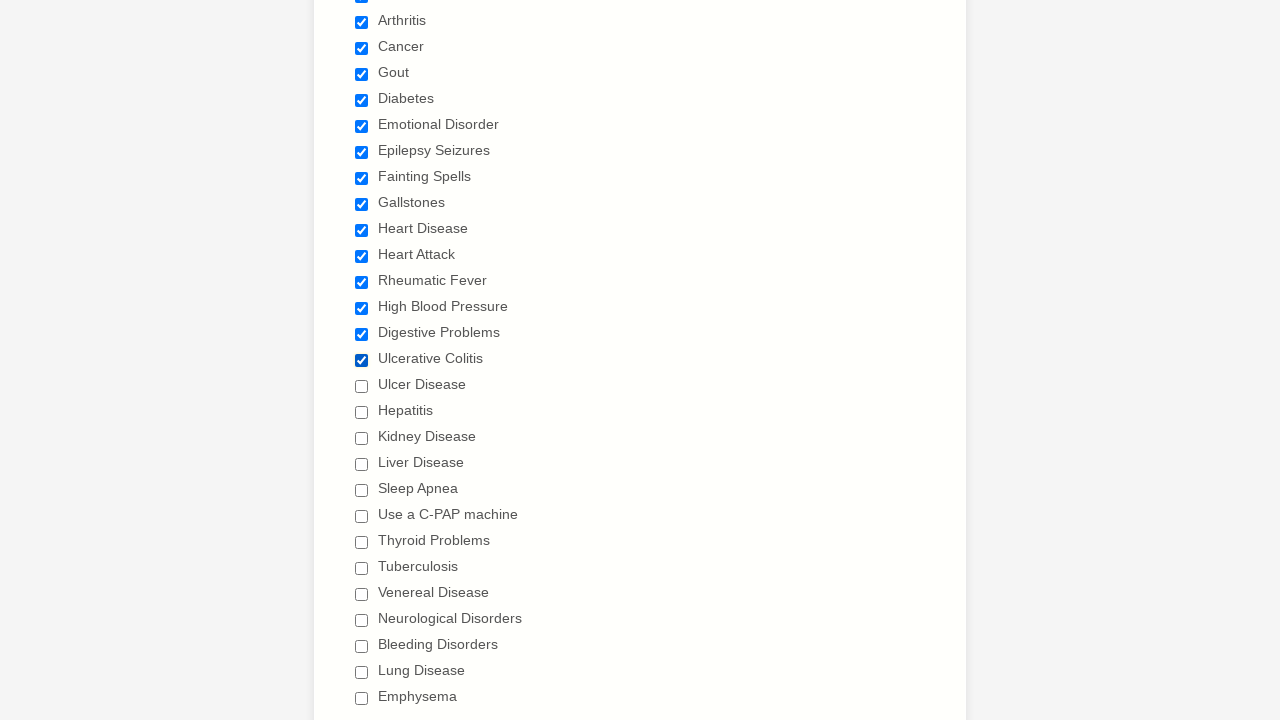

Waited 2 seconds after checkbox click
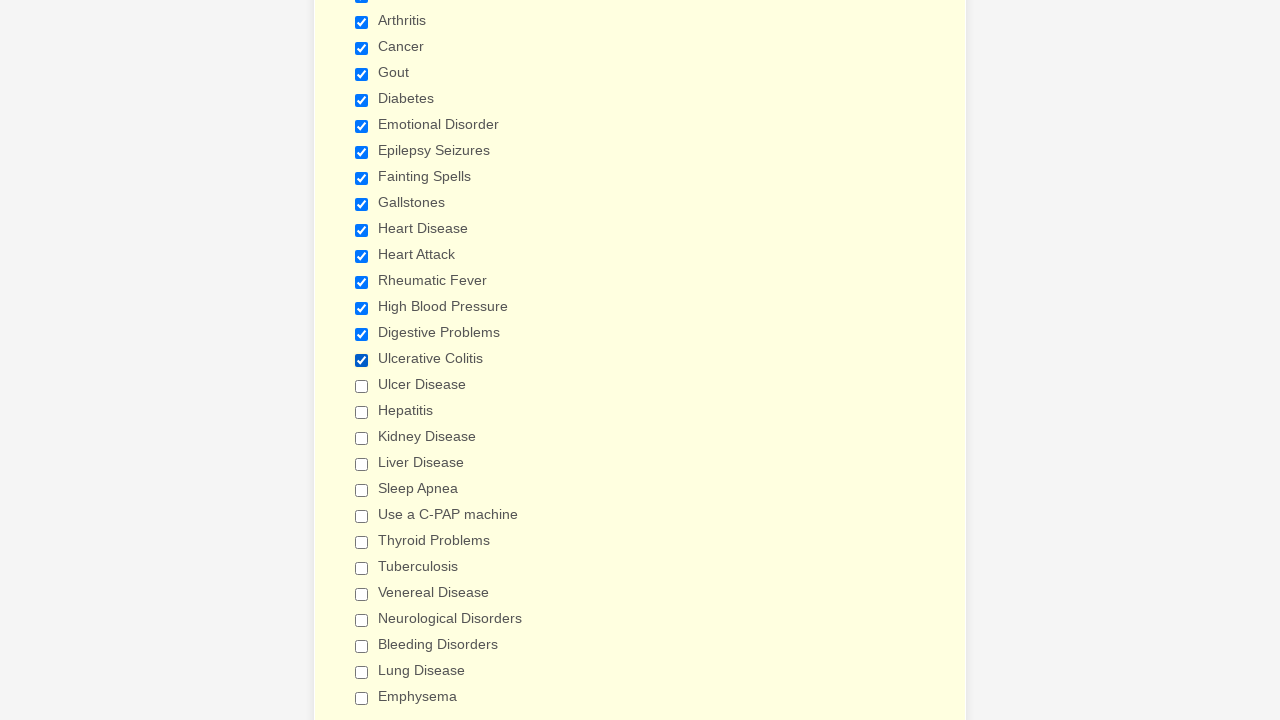

Clicked a checkbox to select it at (362, 386) on input.form-checkbox >> nth=16
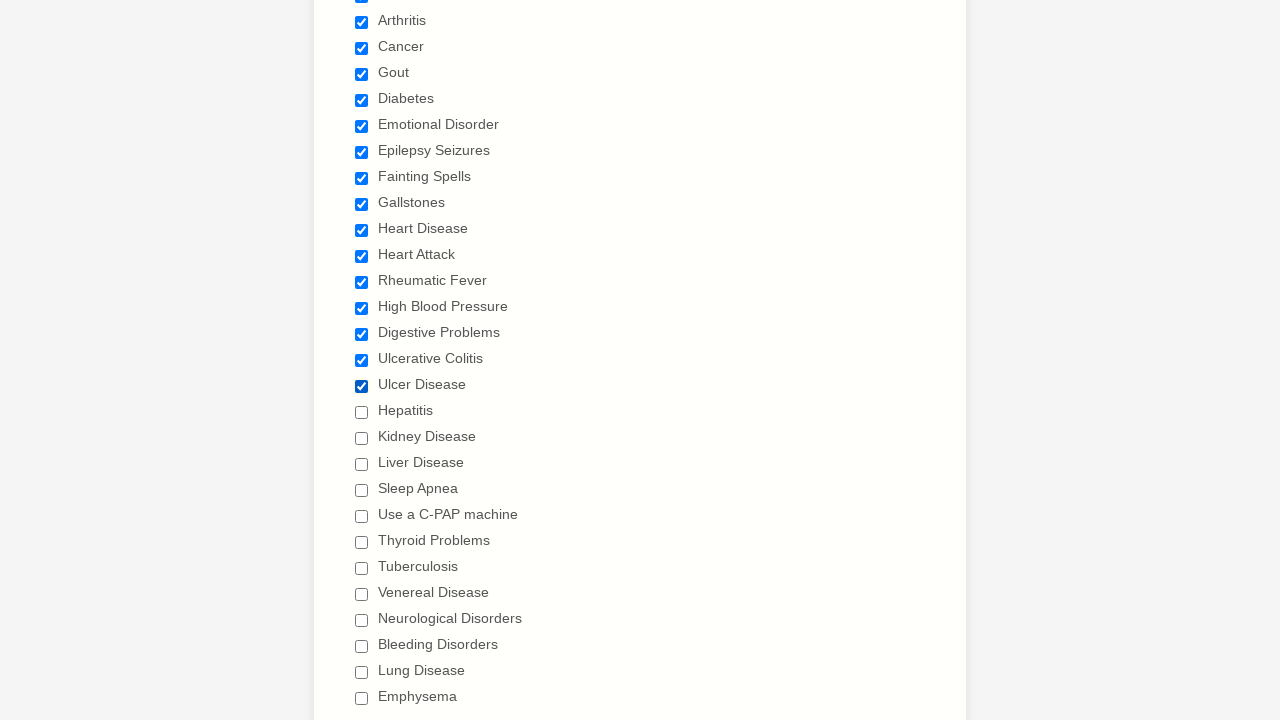

Waited 2 seconds after checkbox click
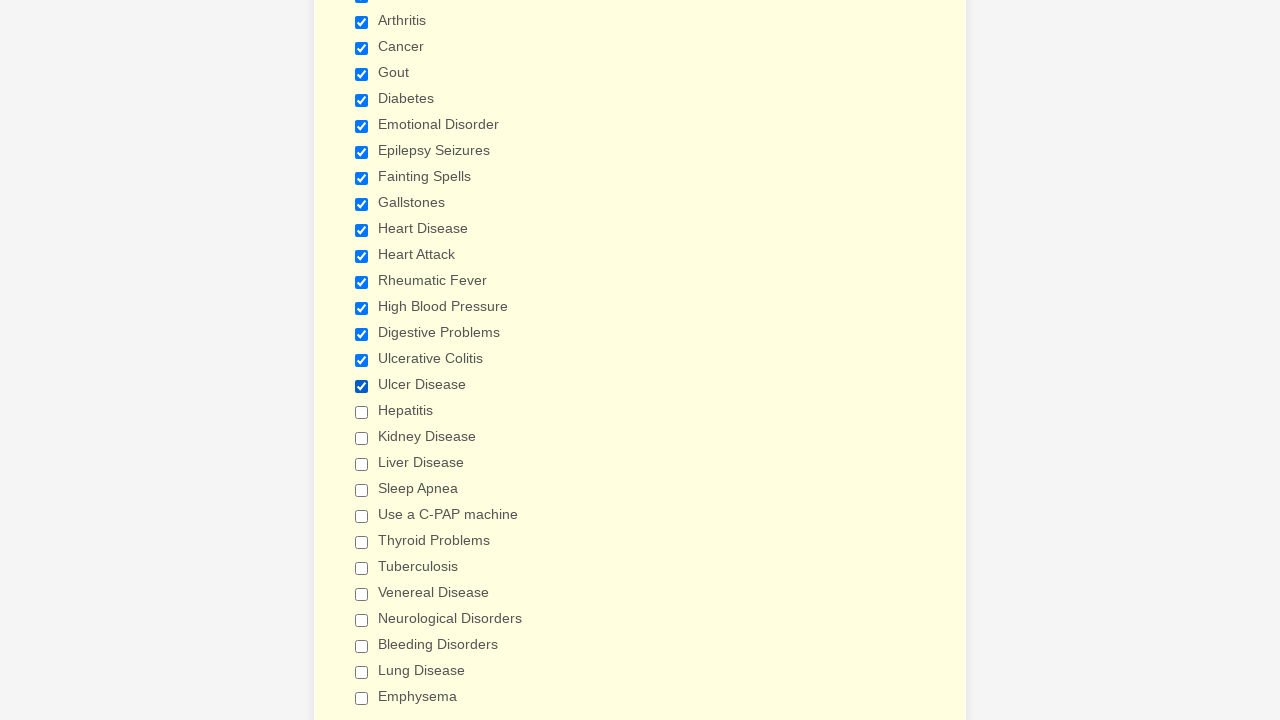

Clicked a checkbox to select it at (362, 412) on input.form-checkbox >> nth=17
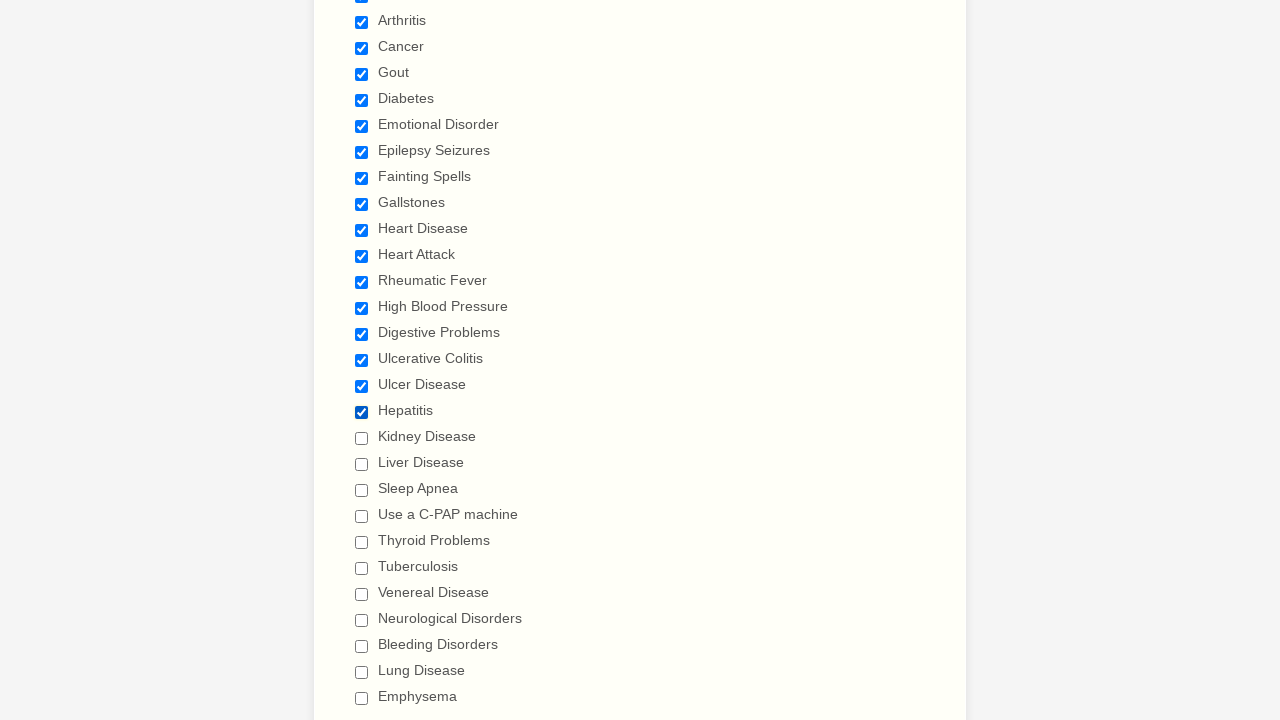

Waited 2 seconds after checkbox click
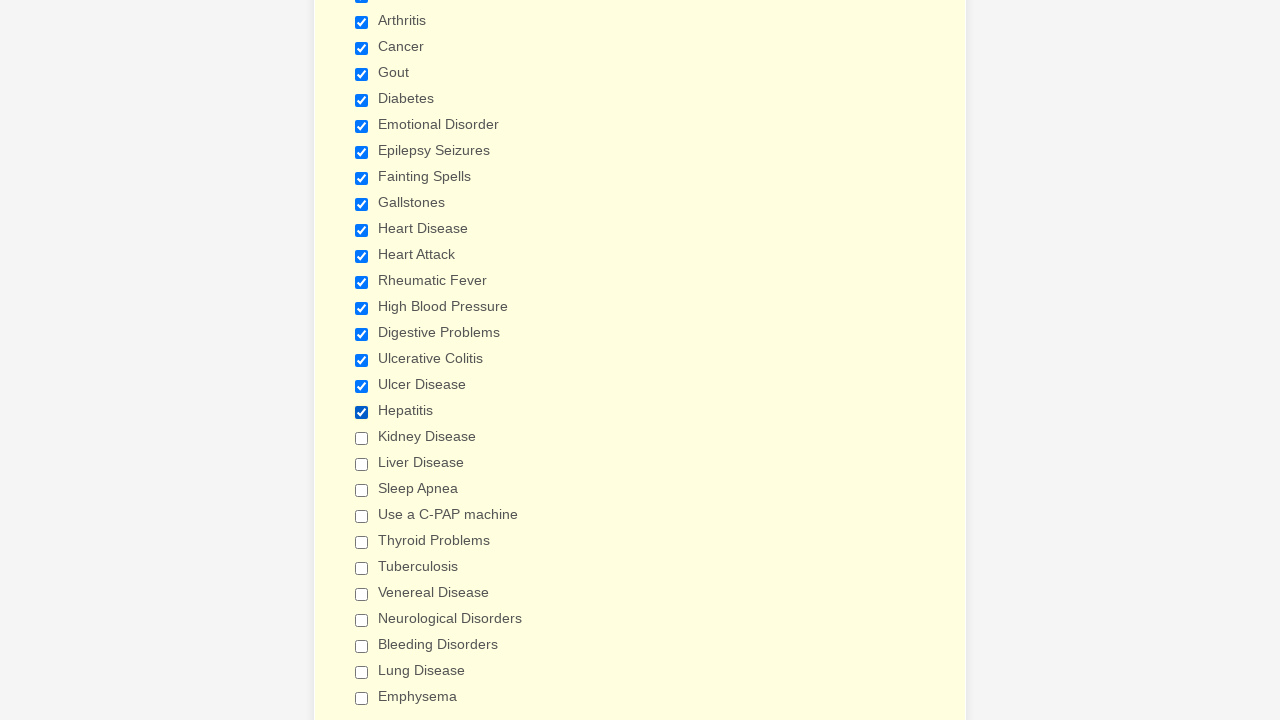

Clicked a checkbox to select it at (362, 438) on input.form-checkbox >> nth=18
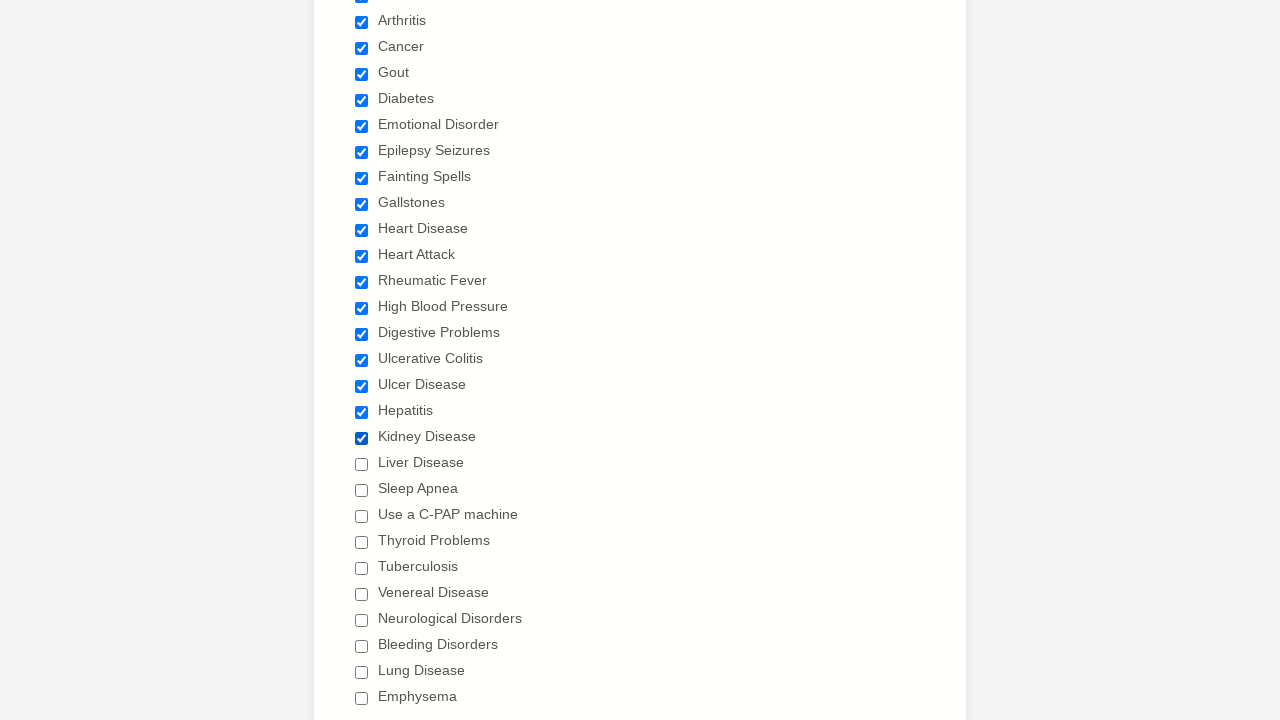

Waited 2 seconds after checkbox click
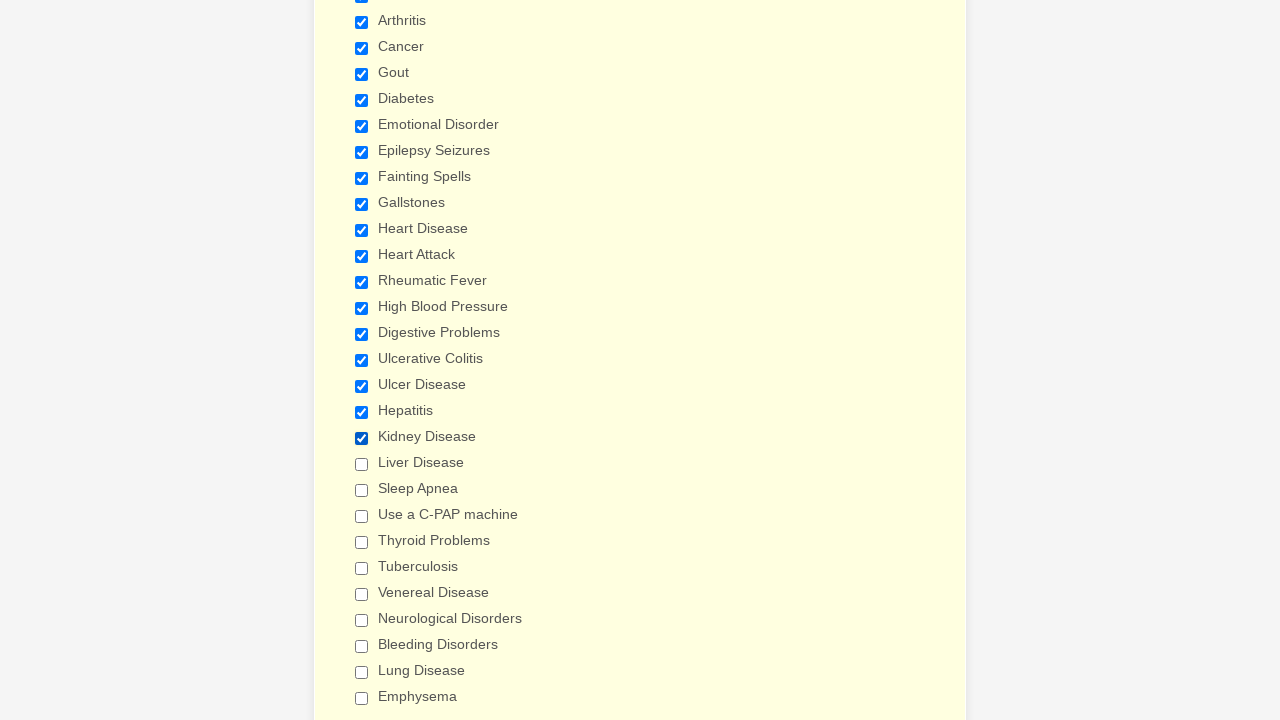

Clicked a checkbox to select it at (362, 464) on input.form-checkbox >> nth=19
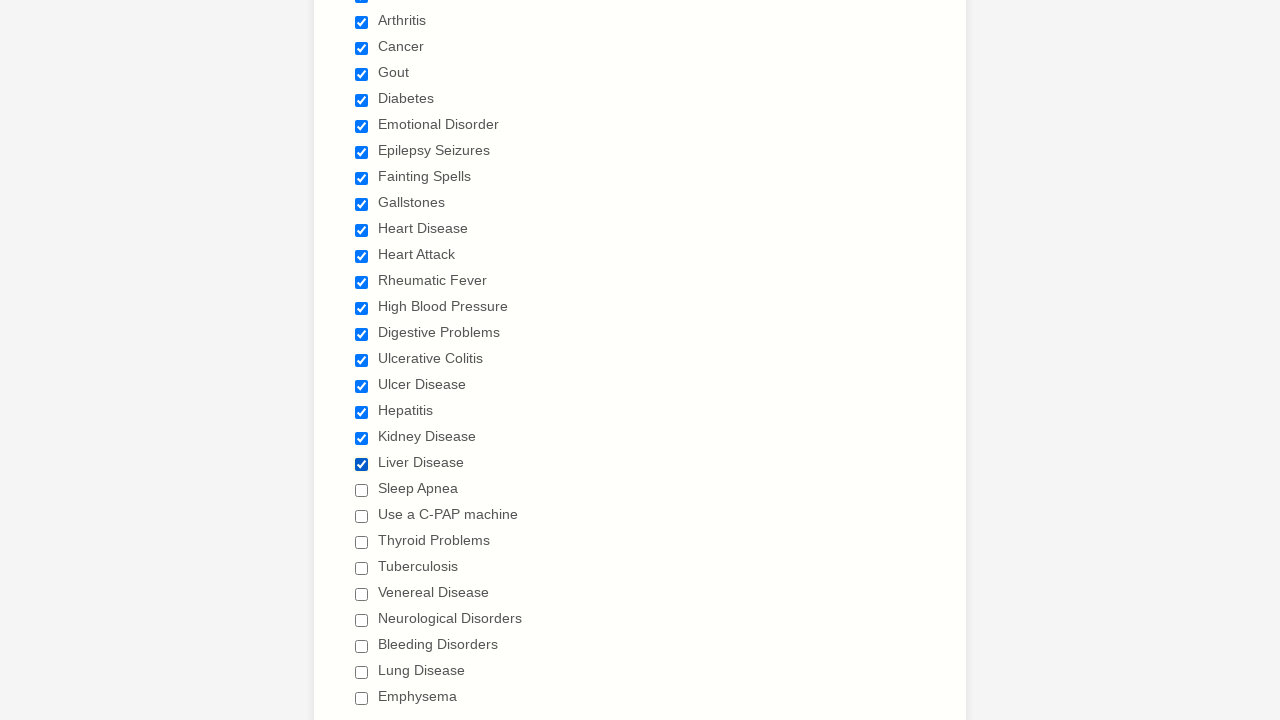

Waited 2 seconds after checkbox click
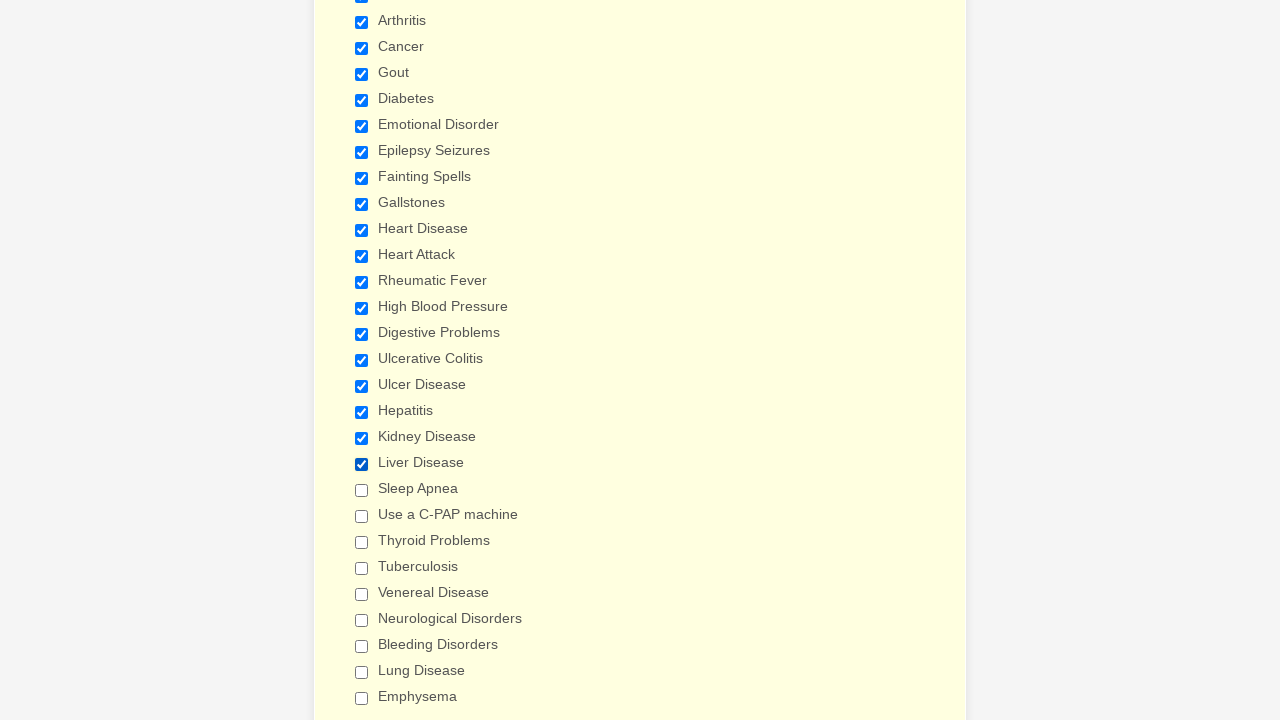

Clicked a checkbox to select it at (362, 490) on input.form-checkbox >> nth=20
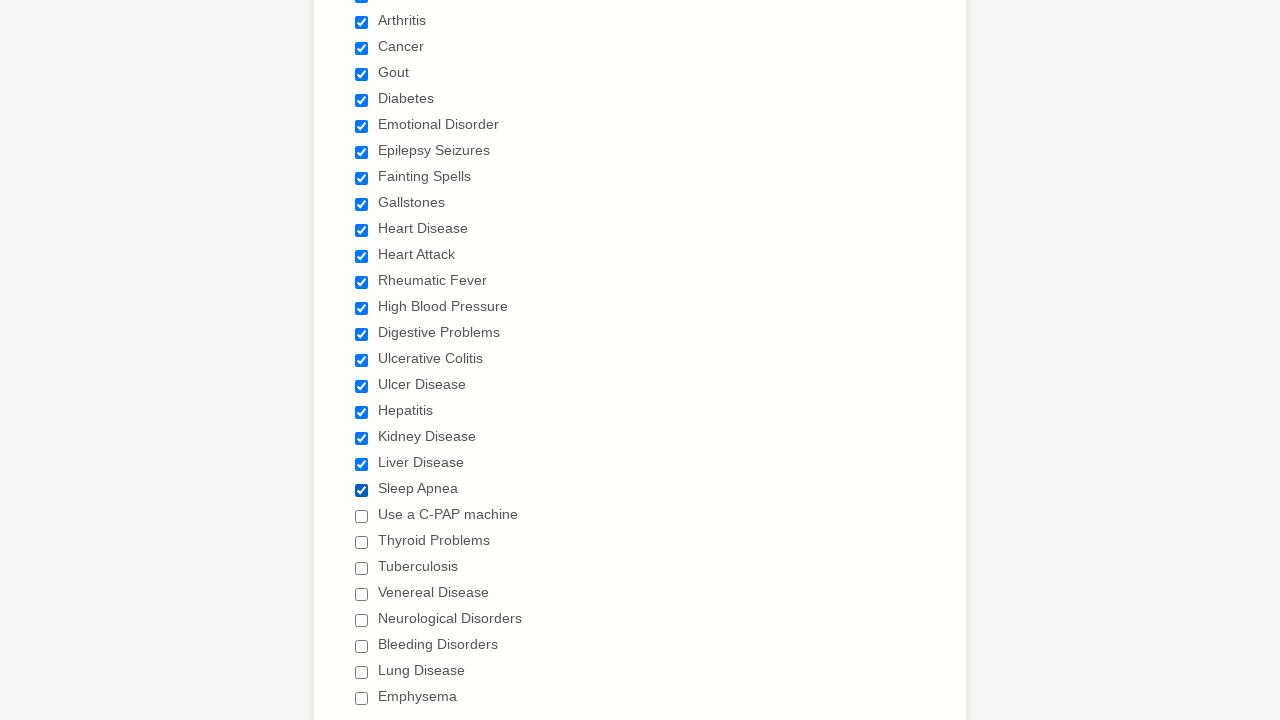

Waited 2 seconds after checkbox click
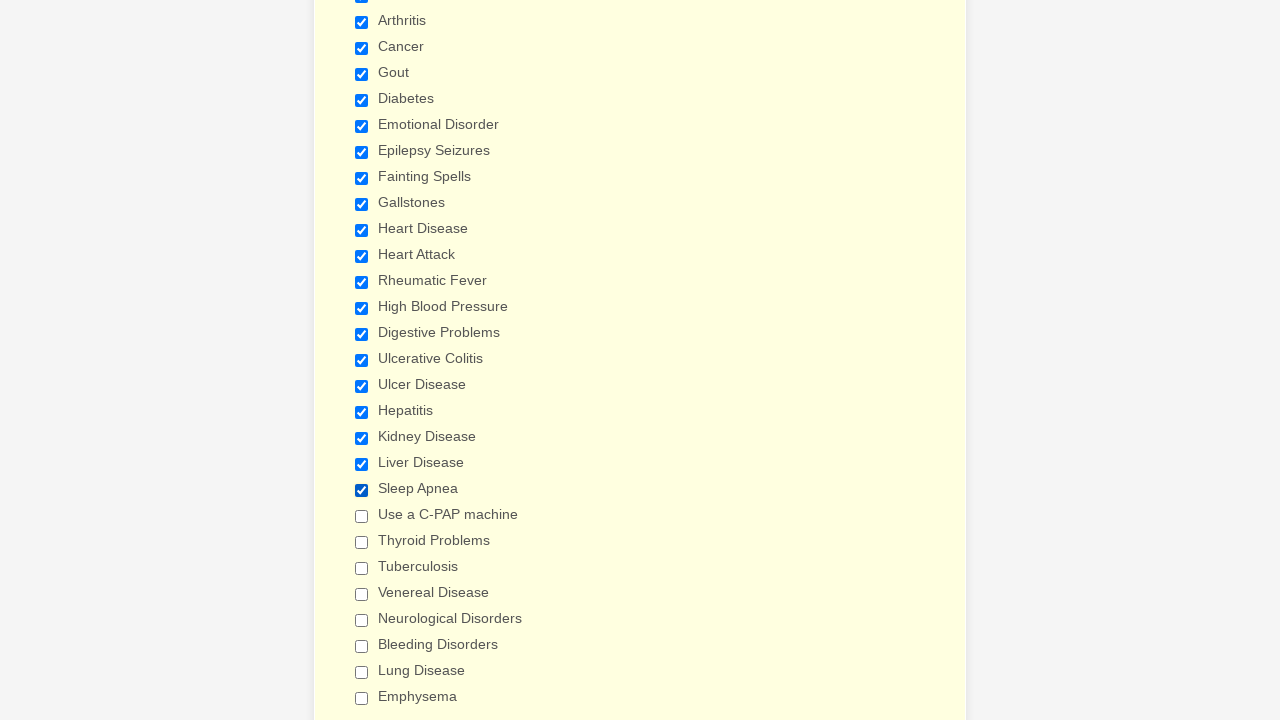

Clicked a checkbox to select it at (362, 516) on input.form-checkbox >> nth=21
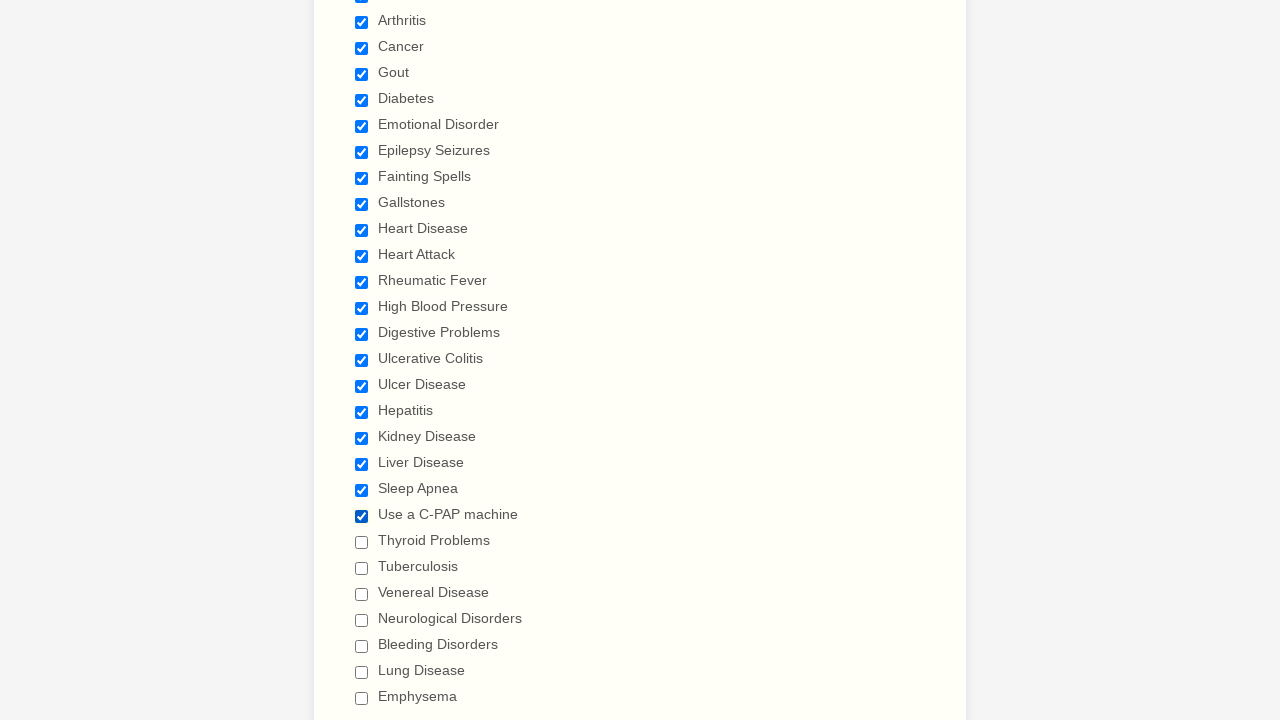

Waited 2 seconds after checkbox click
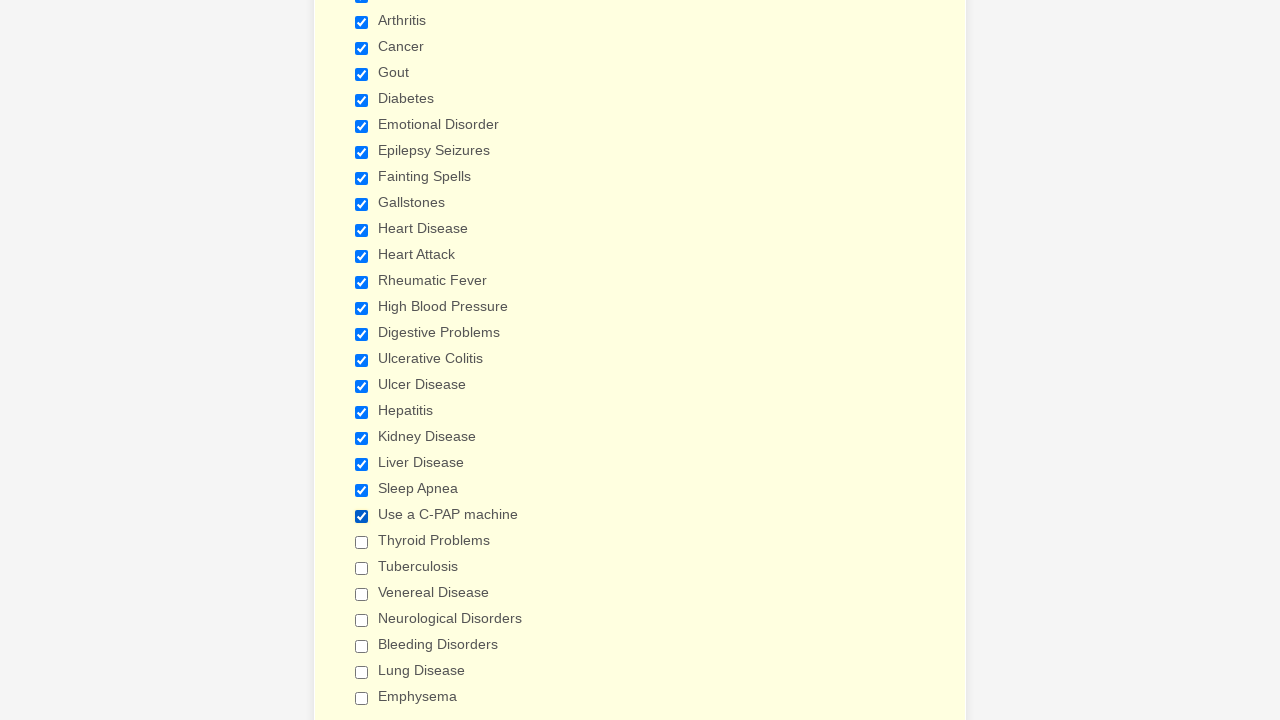

Clicked a checkbox to select it at (362, 542) on input.form-checkbox >> nth=22
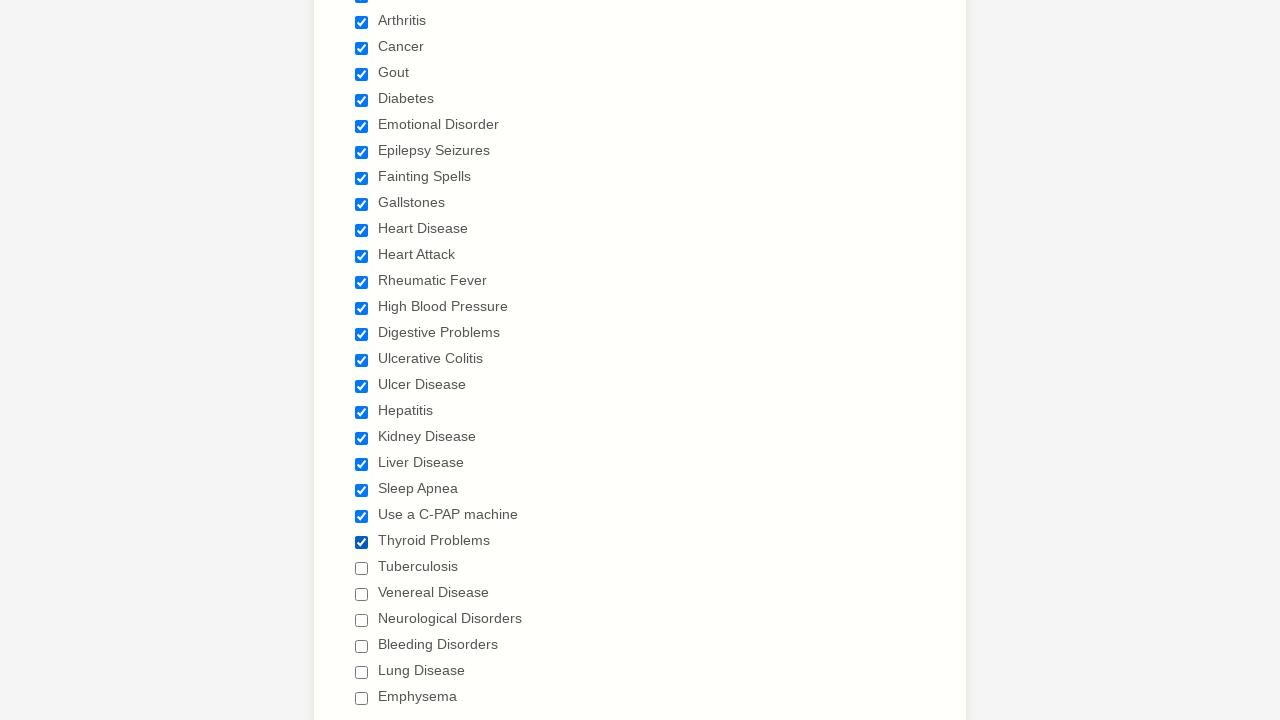

Waited 2 seconds after checkbox click
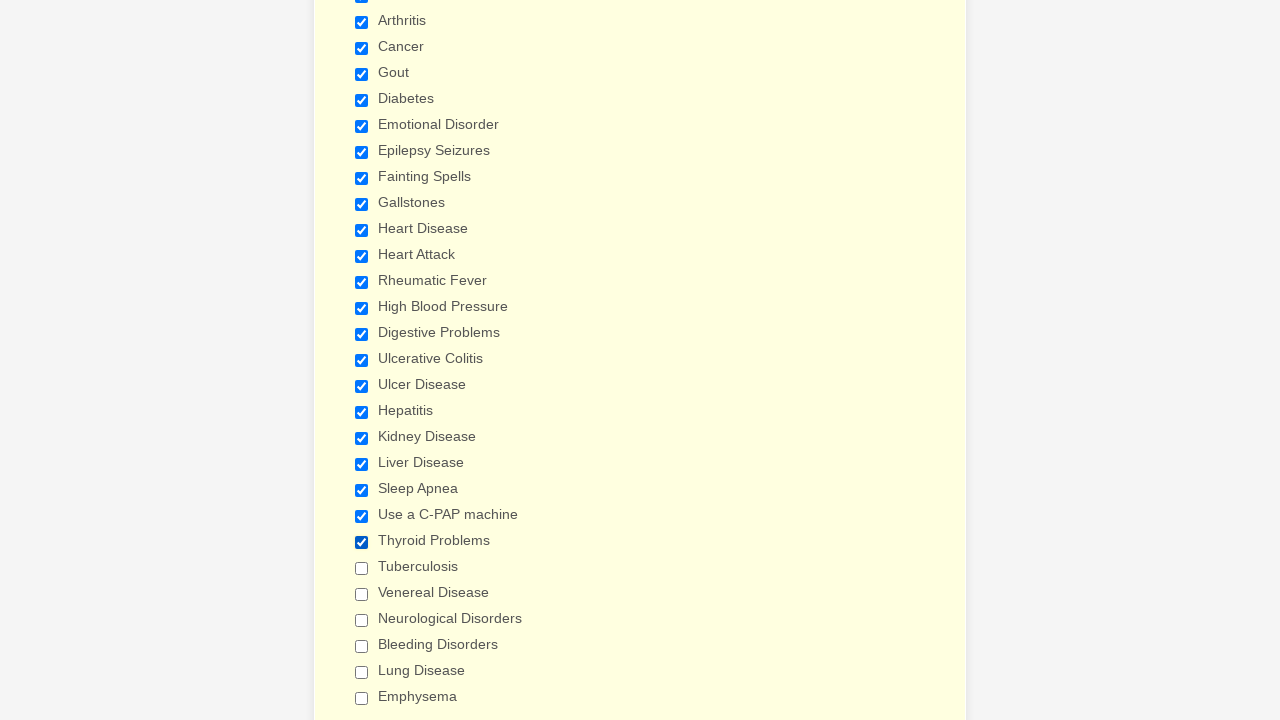

Clicked a checkbox to select it at (362, 568) on input.form-checkbox >> nth=23
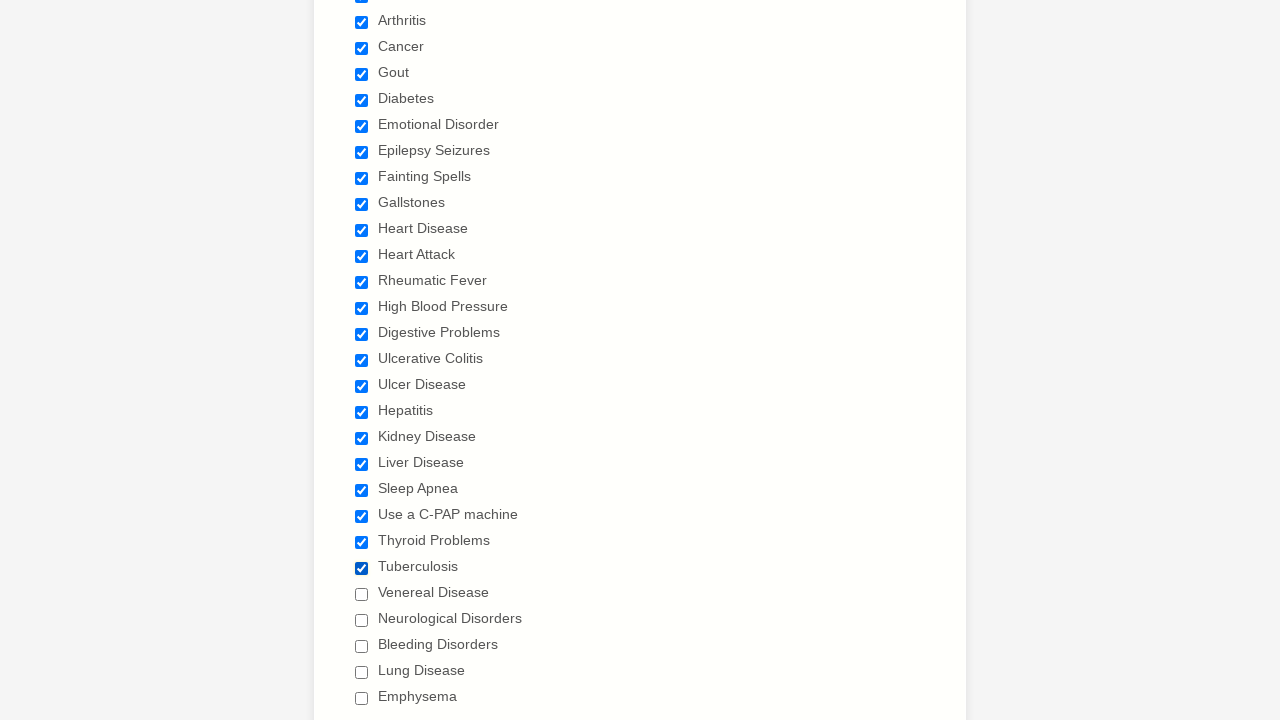

Waited 2 seconds after checkbox click
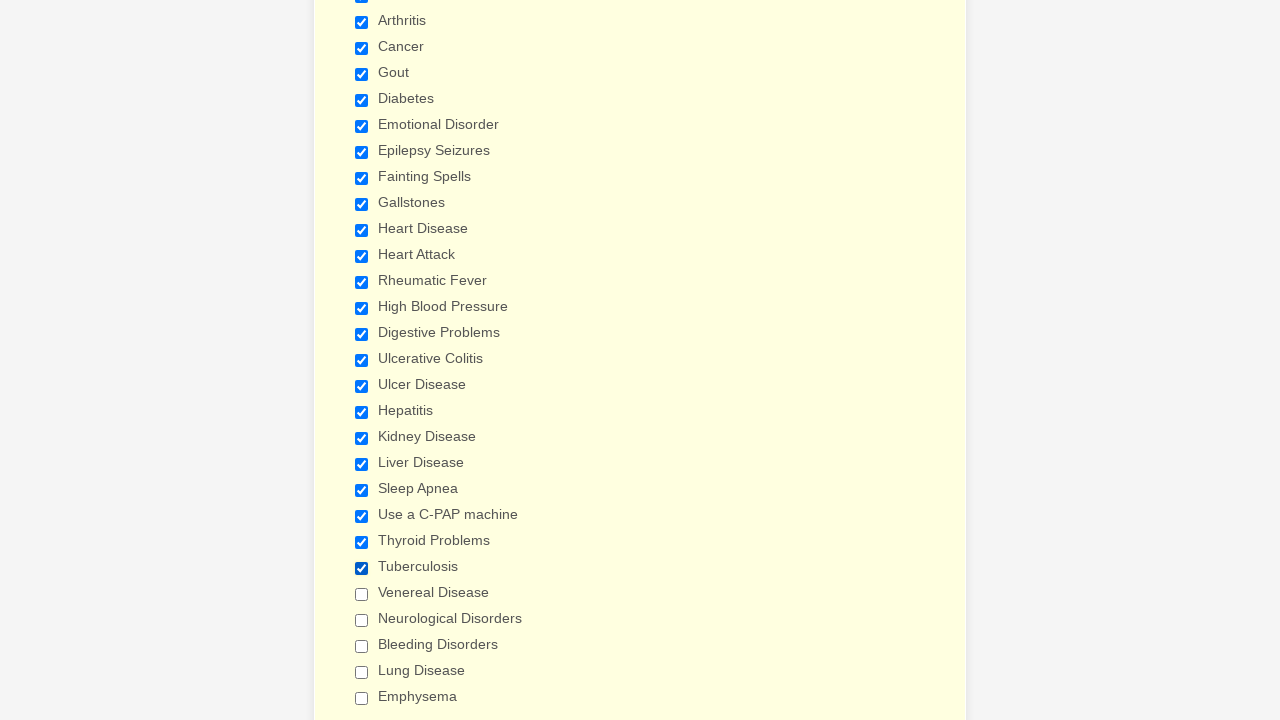

Clicked a checkbox to select it at (362, 594) on input.form-checkbox >> nth=24
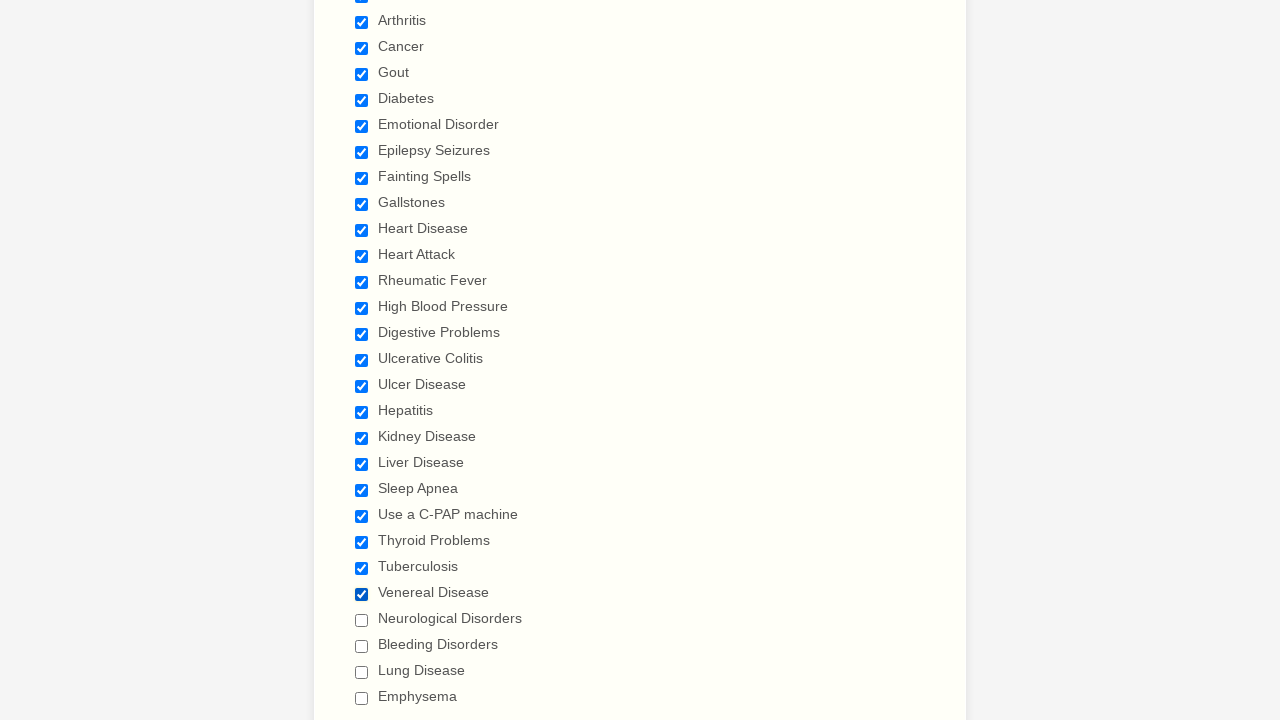

Waited 2 seconds after checkbox click
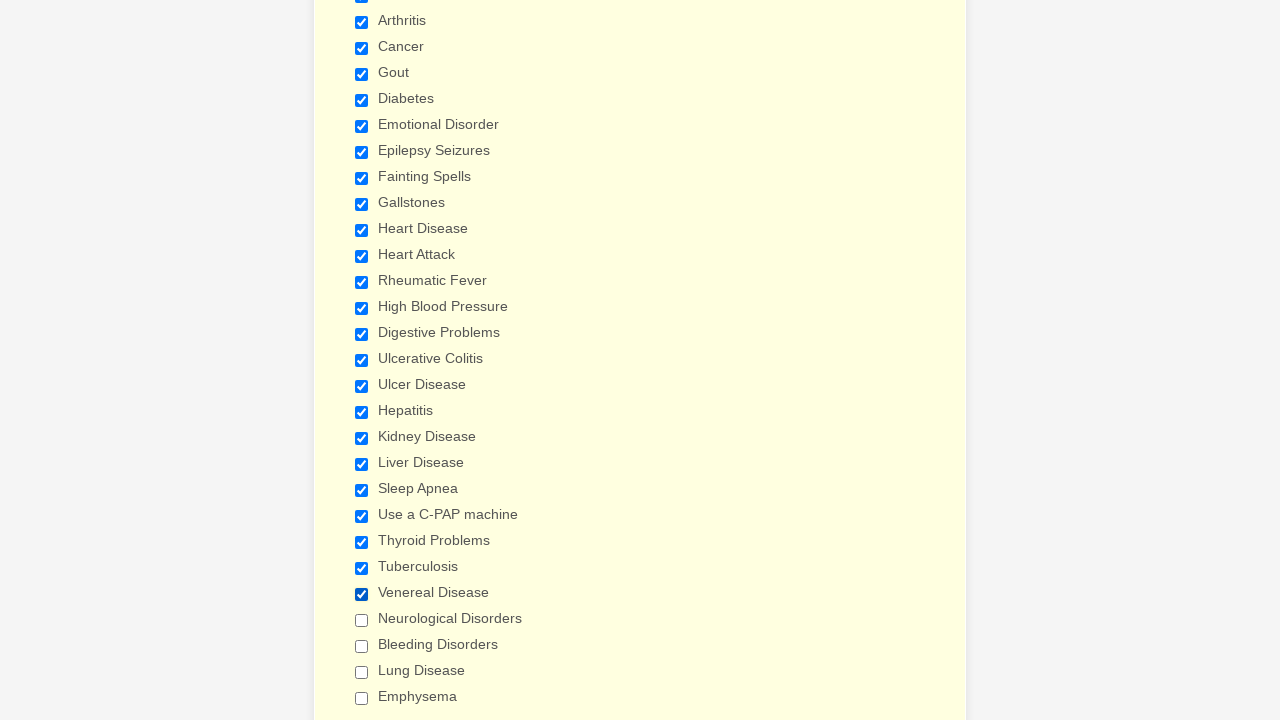

Clicked a checkbox to select it at (362, 620) on input.form-checkbox >> nth=25
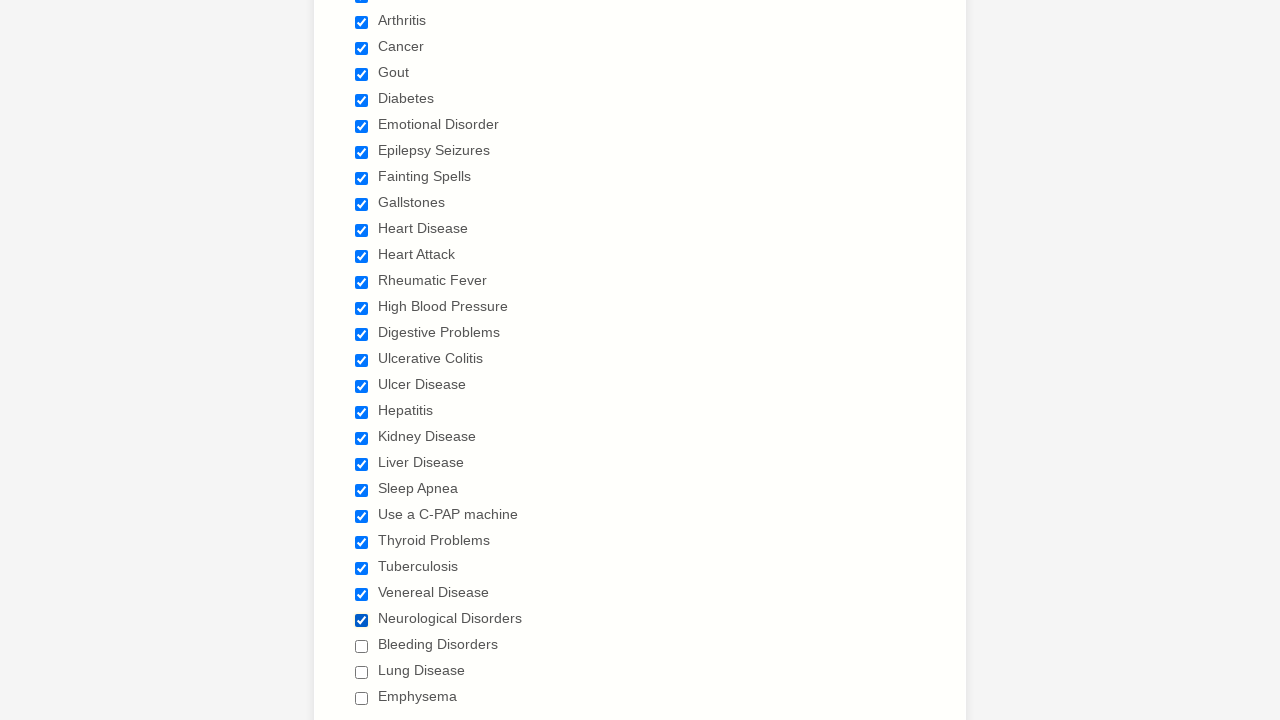

Waited 2 seconds after checkbox click
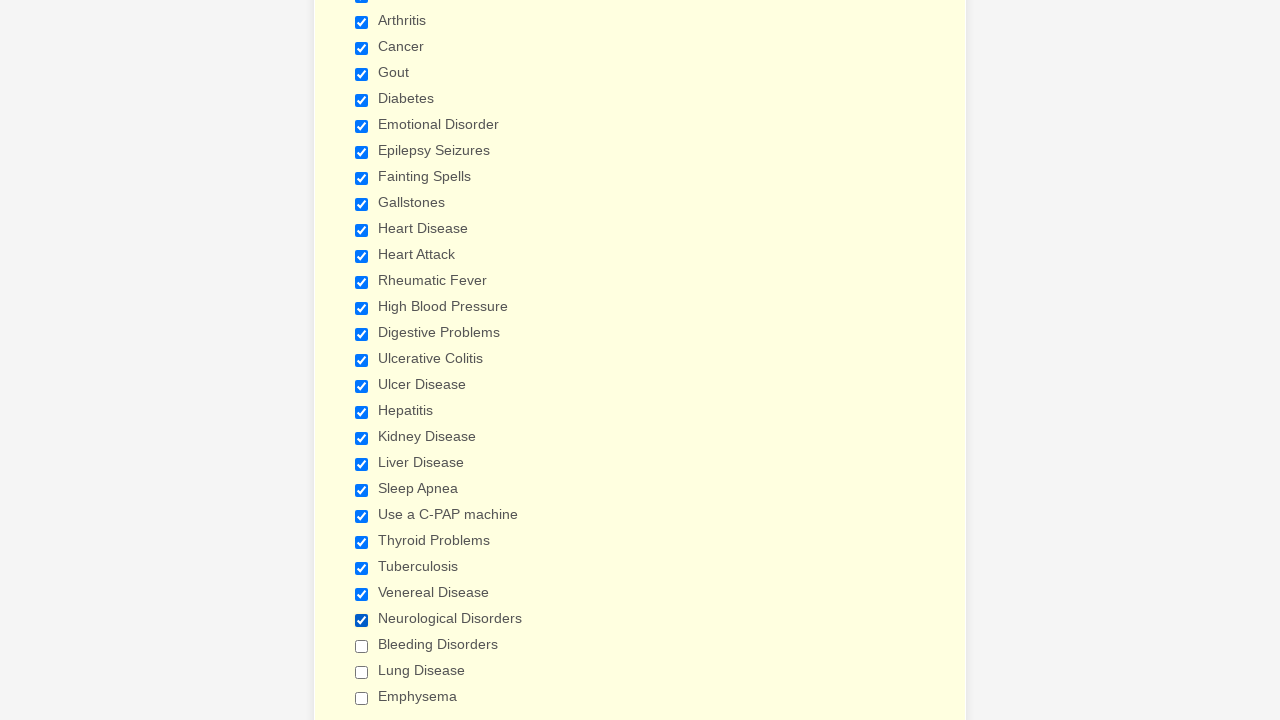

Clicked a checkbox to select it at (362, 646) on input.form-checkbox >> nth=26
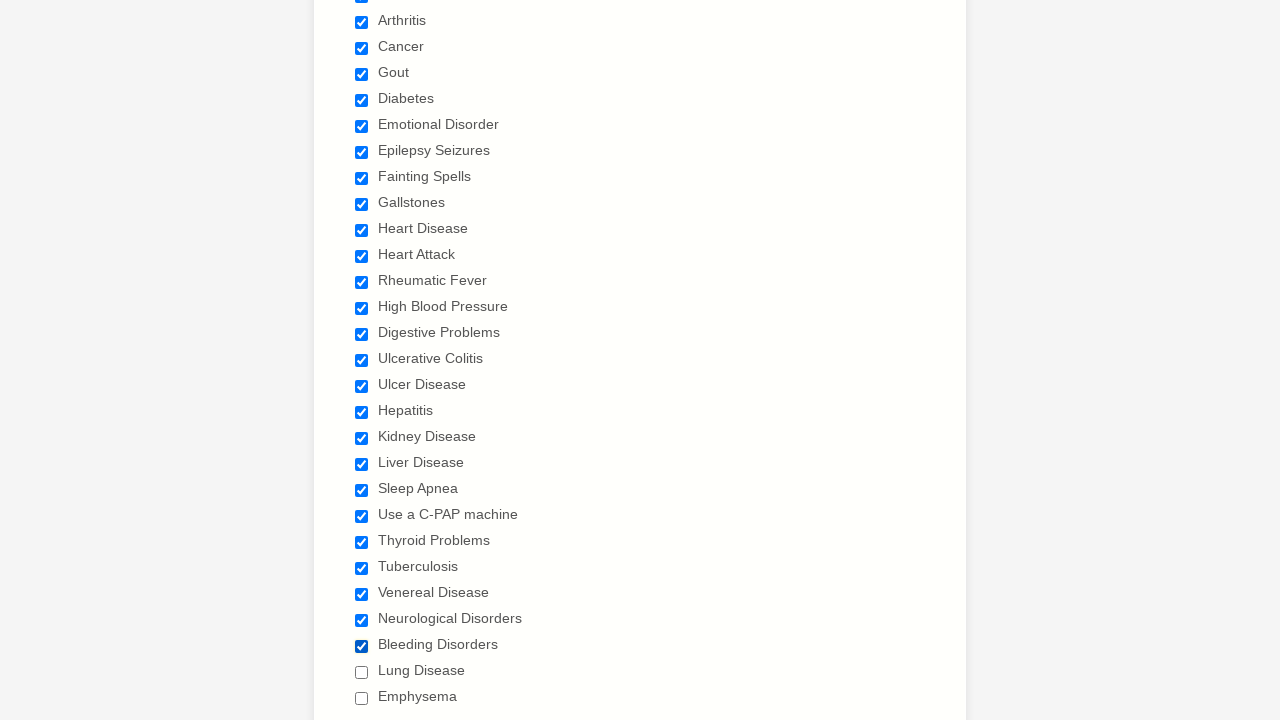

Waited 2 seconds after checkbox click
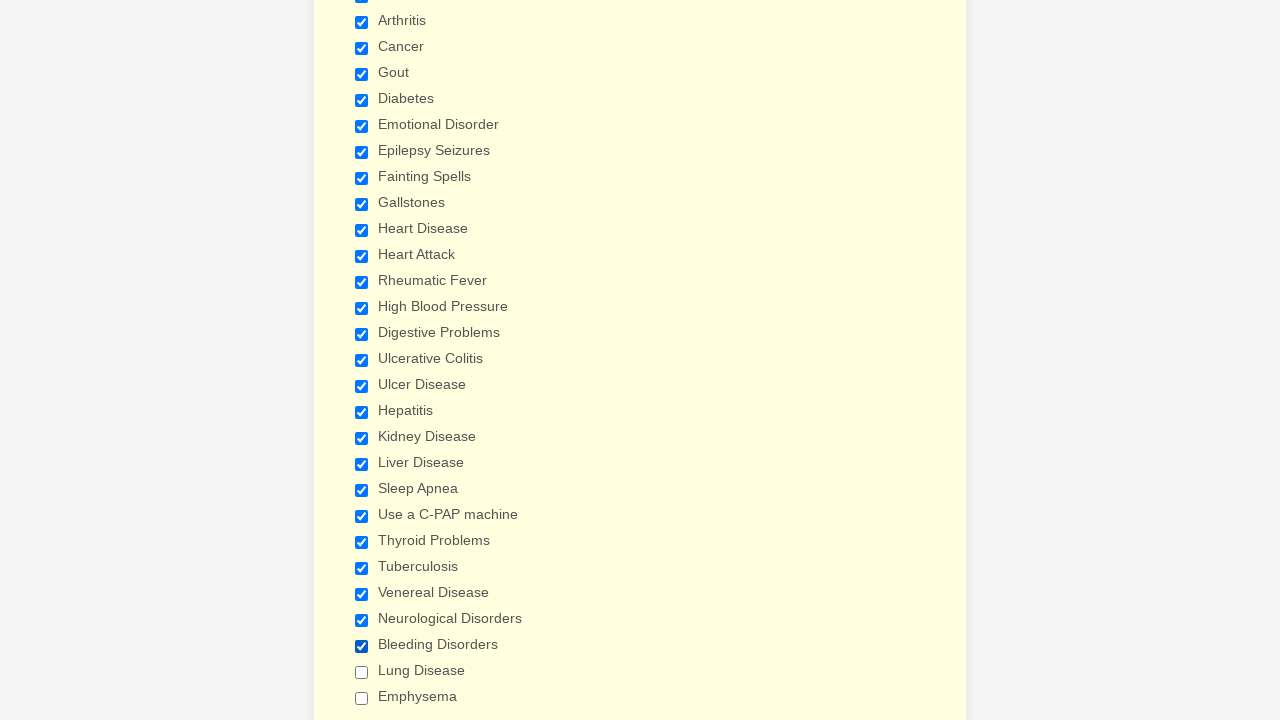

Clicked a checkbox to select it at (362, 672) on input.form-checkbox >> nth=27
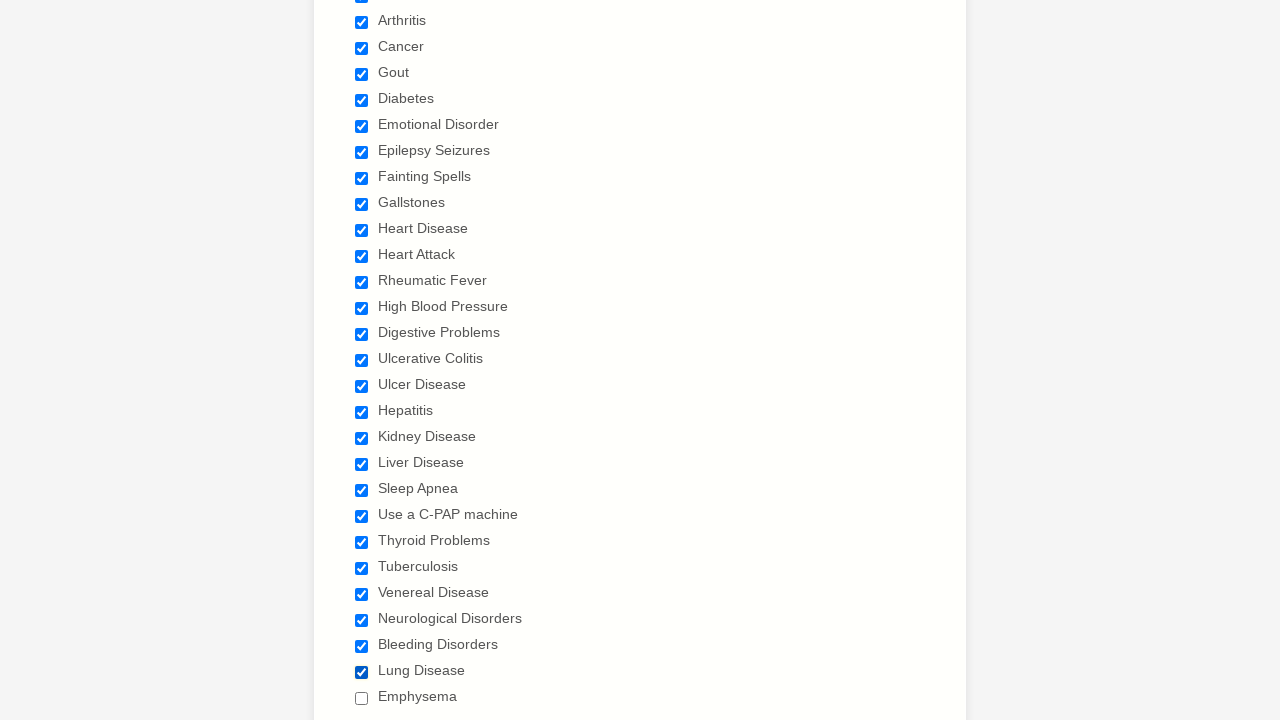

Waited 2 seconds after checkbox click
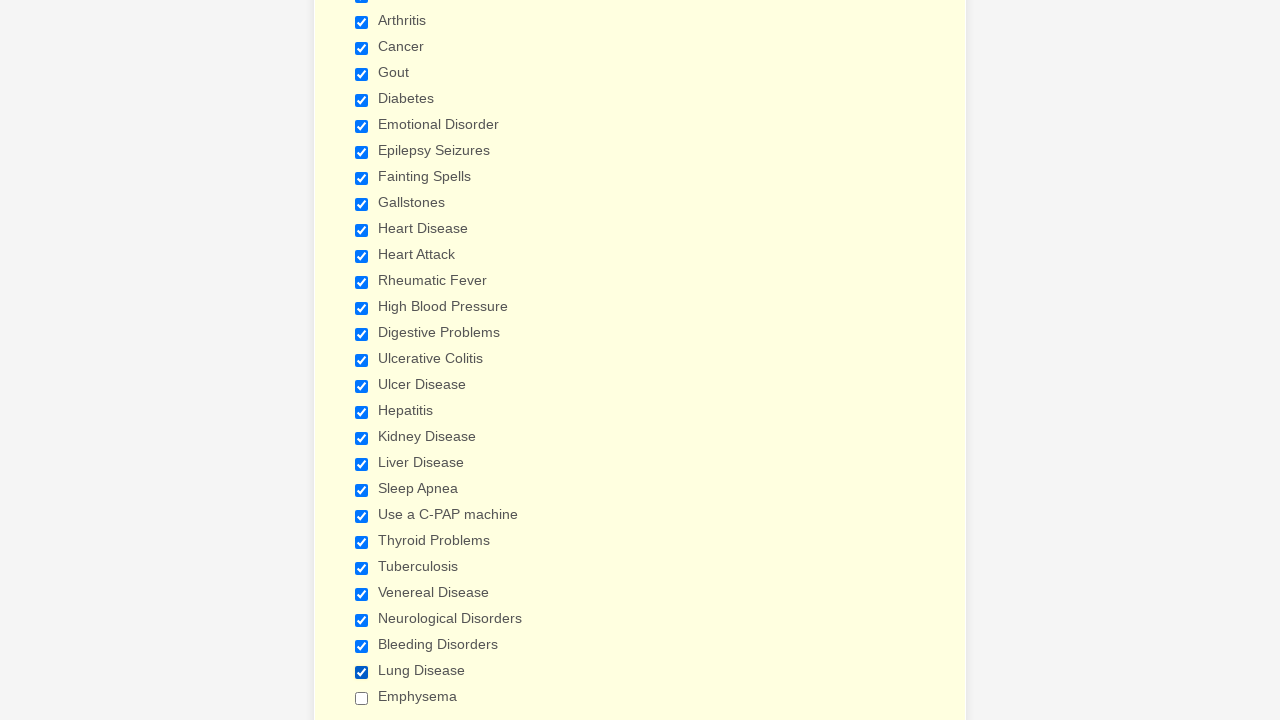

Clicked a checkbox to select it at (362, 698) on input.form-checkbox >> nth=28
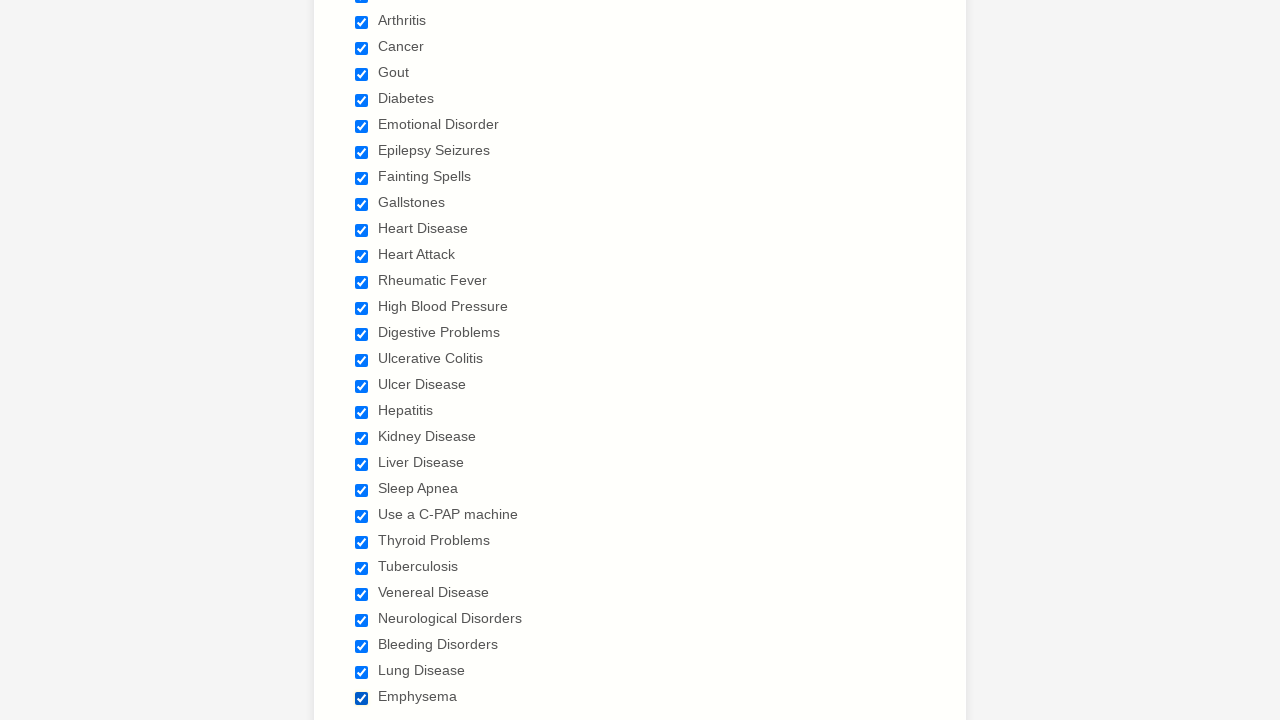

Waited 2 seconds after checkbox click
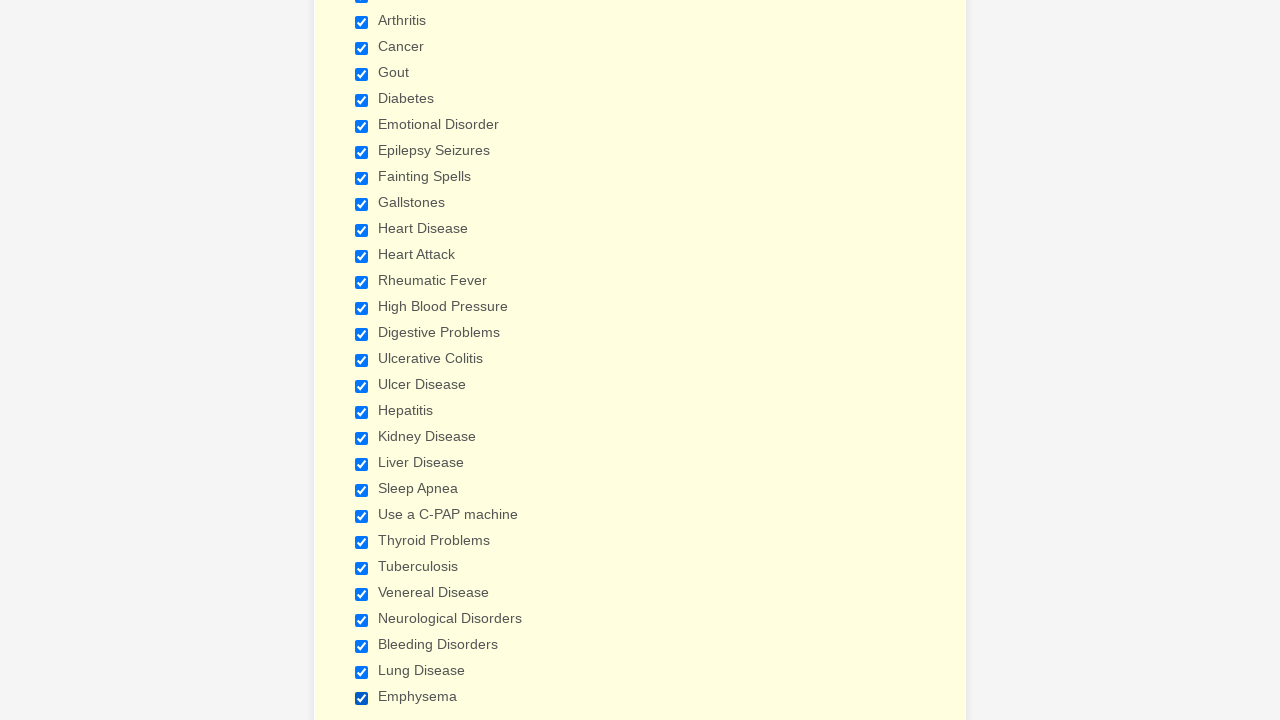

Unchecked checkbox with value 'Anemia' at (362, 360) on input.form-checkbox >> nth=0
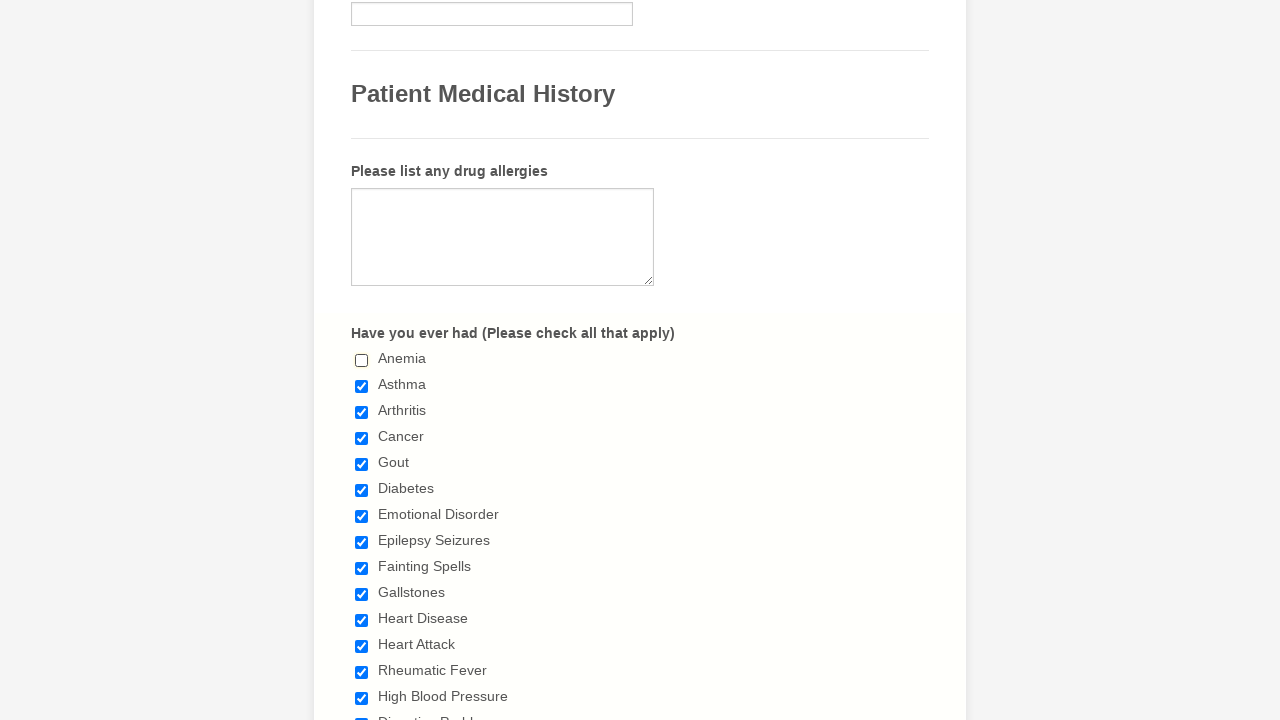

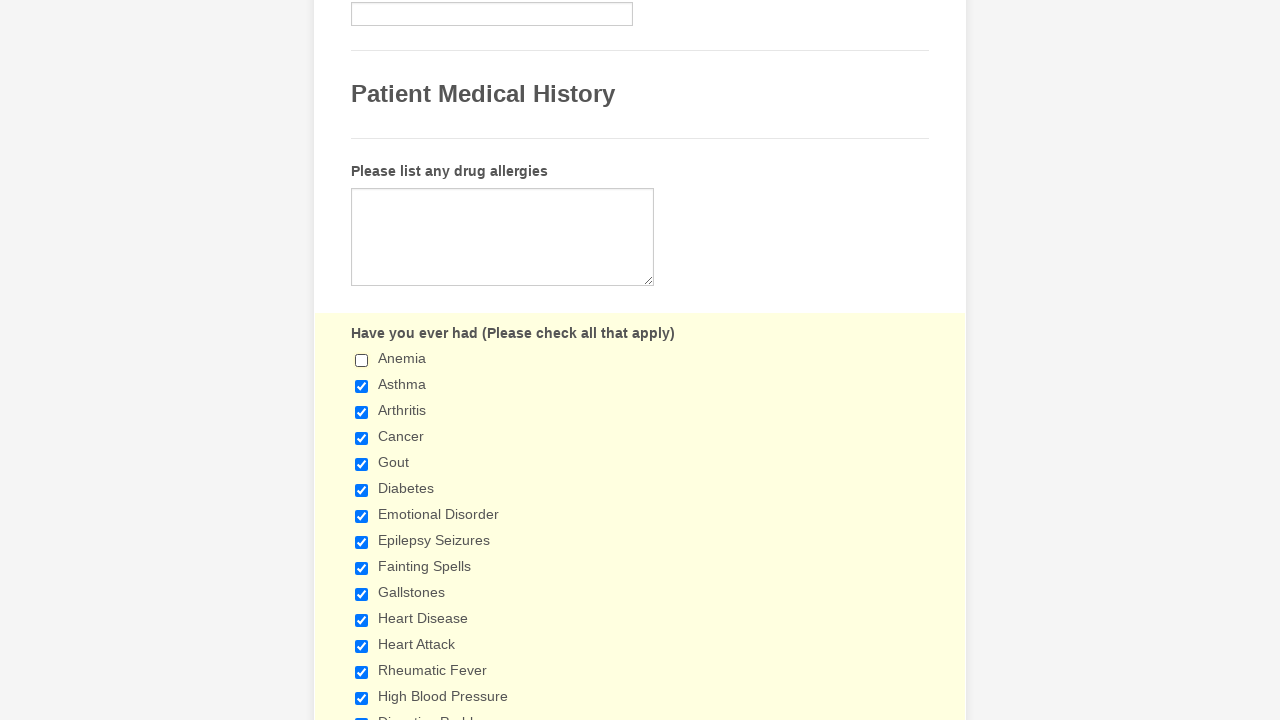